Navigates through a paginated data table to find and display information for entries matching a specific country

Starting URL: https://leafground.com/table.xhtml

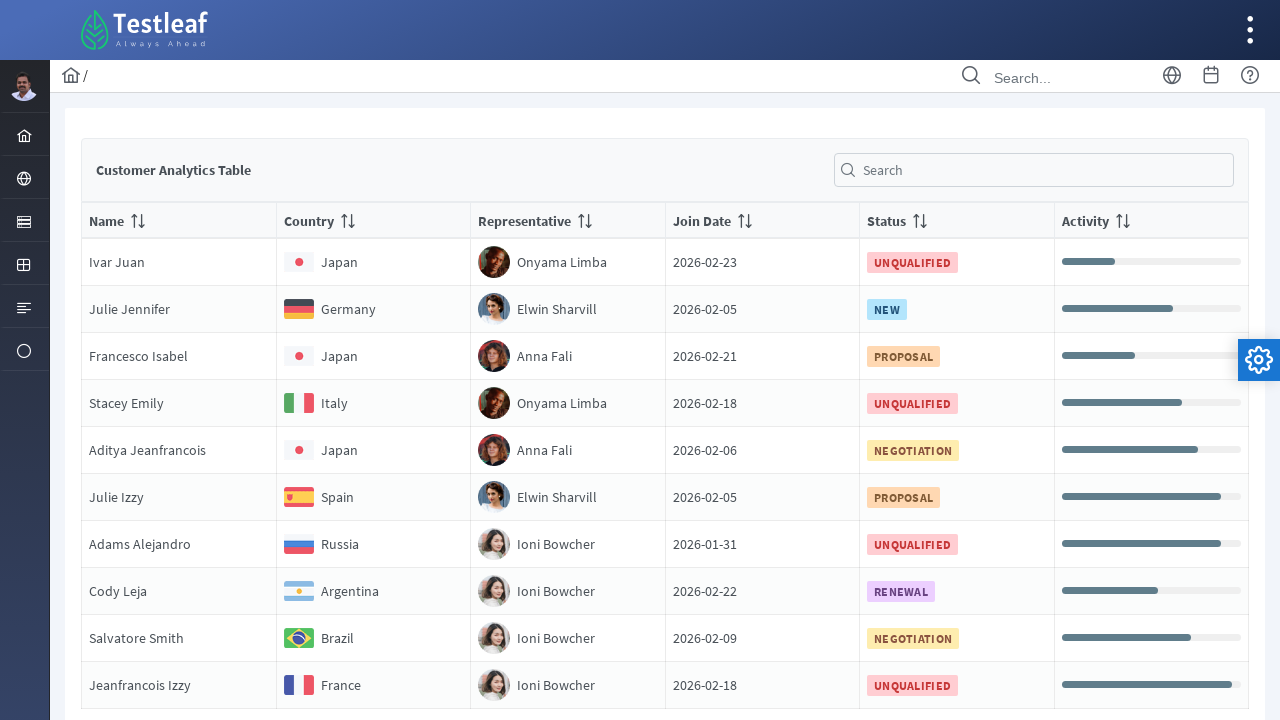

Scrolled to bottom of page to reveal pagination controls
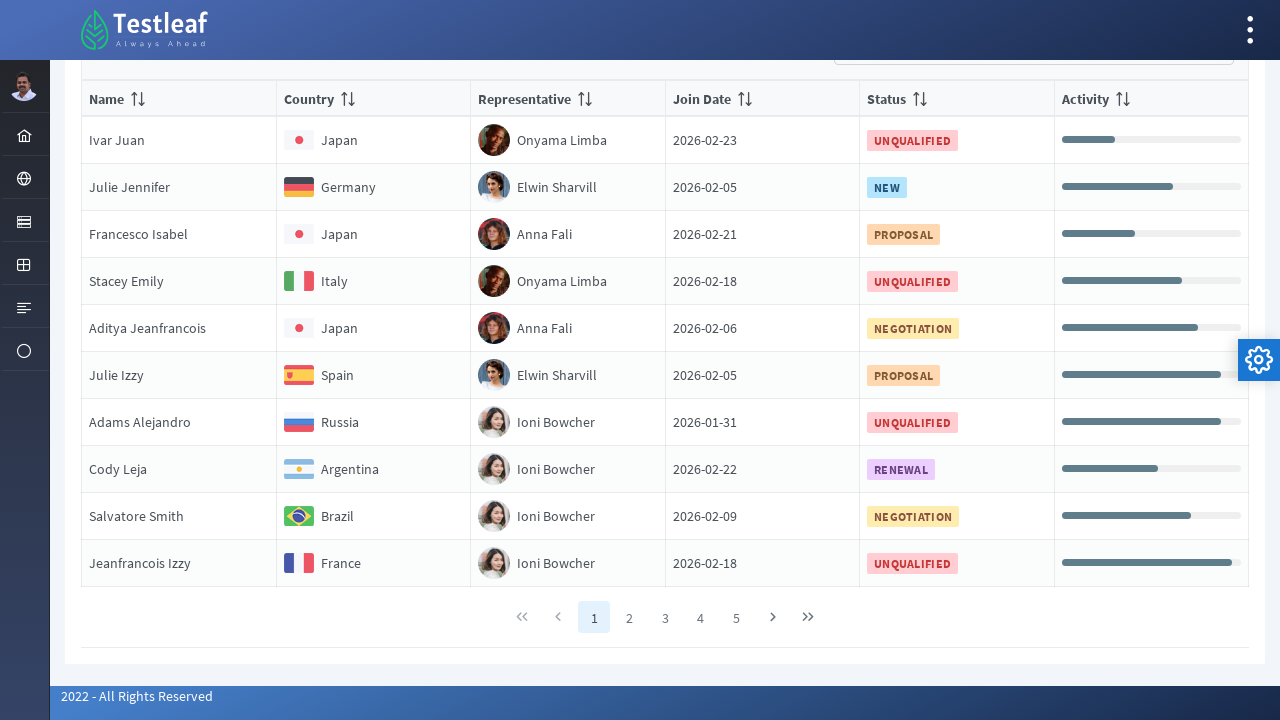

Pagination controls loaded and visible
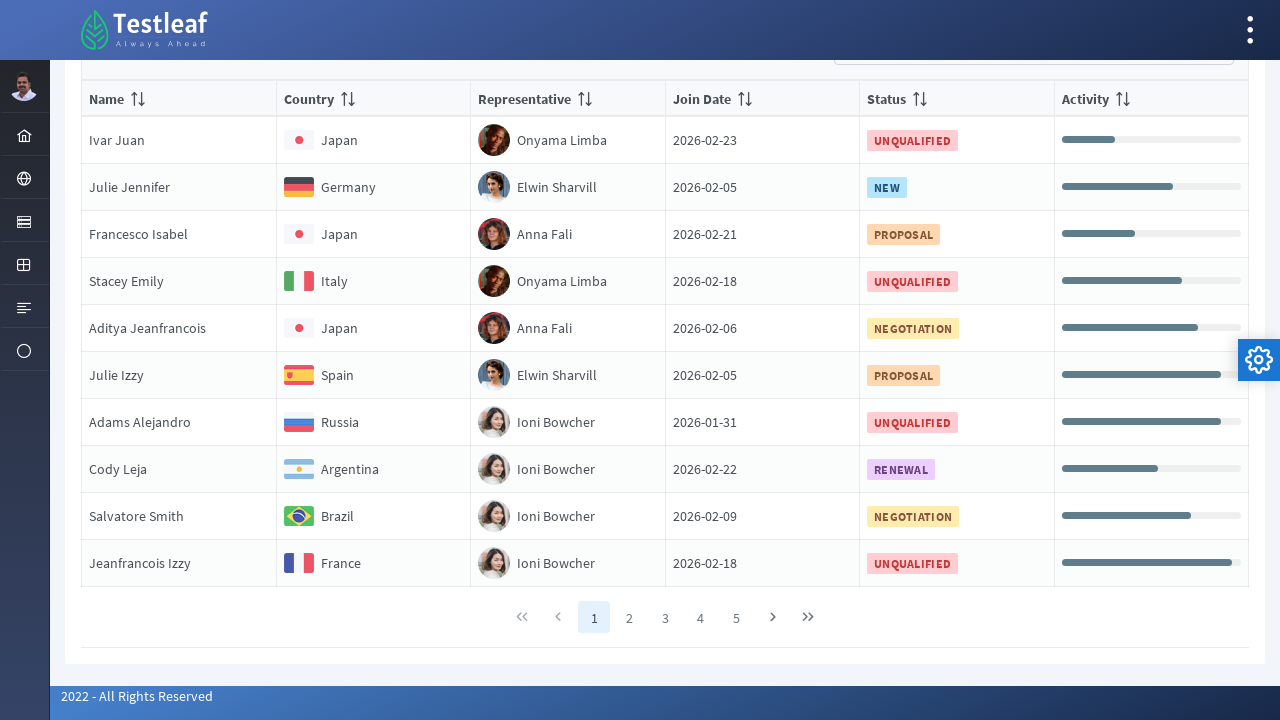

Retrieved all pagination links (5 pages found)
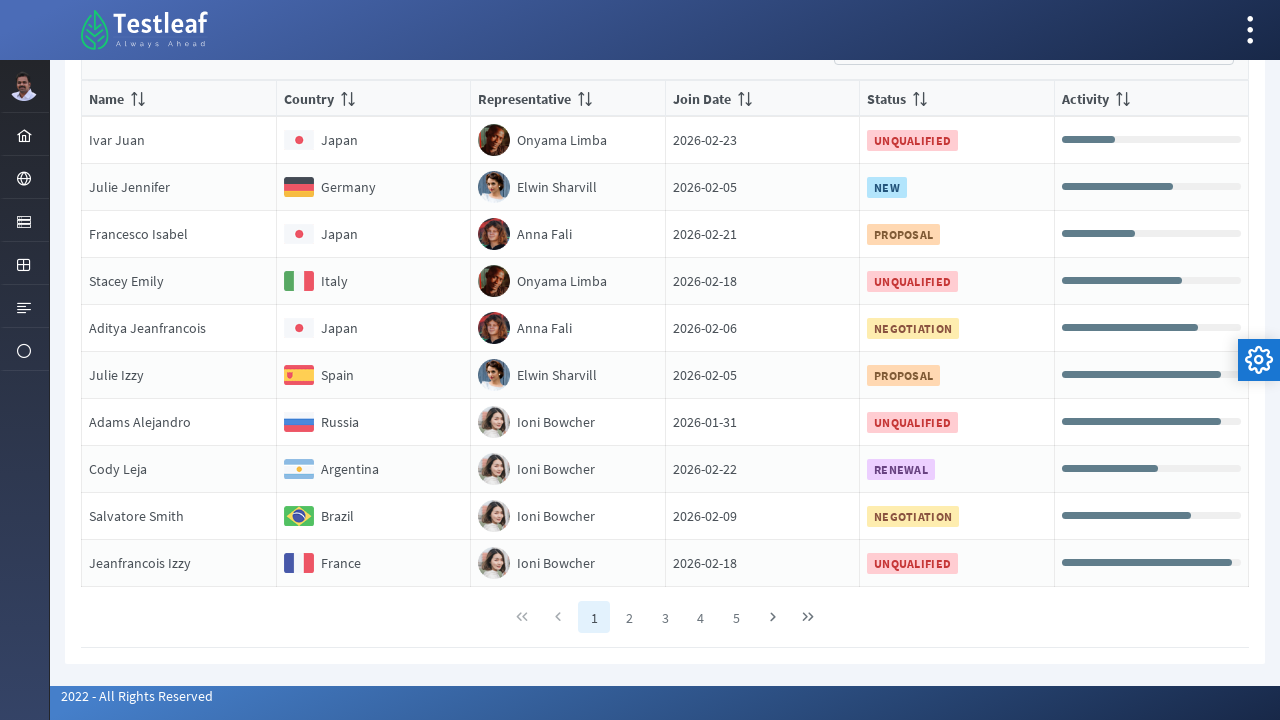

Clicked pagination link for page 1 at (594, 617) on //*[@class='ui-paginator-pages']//a[1]
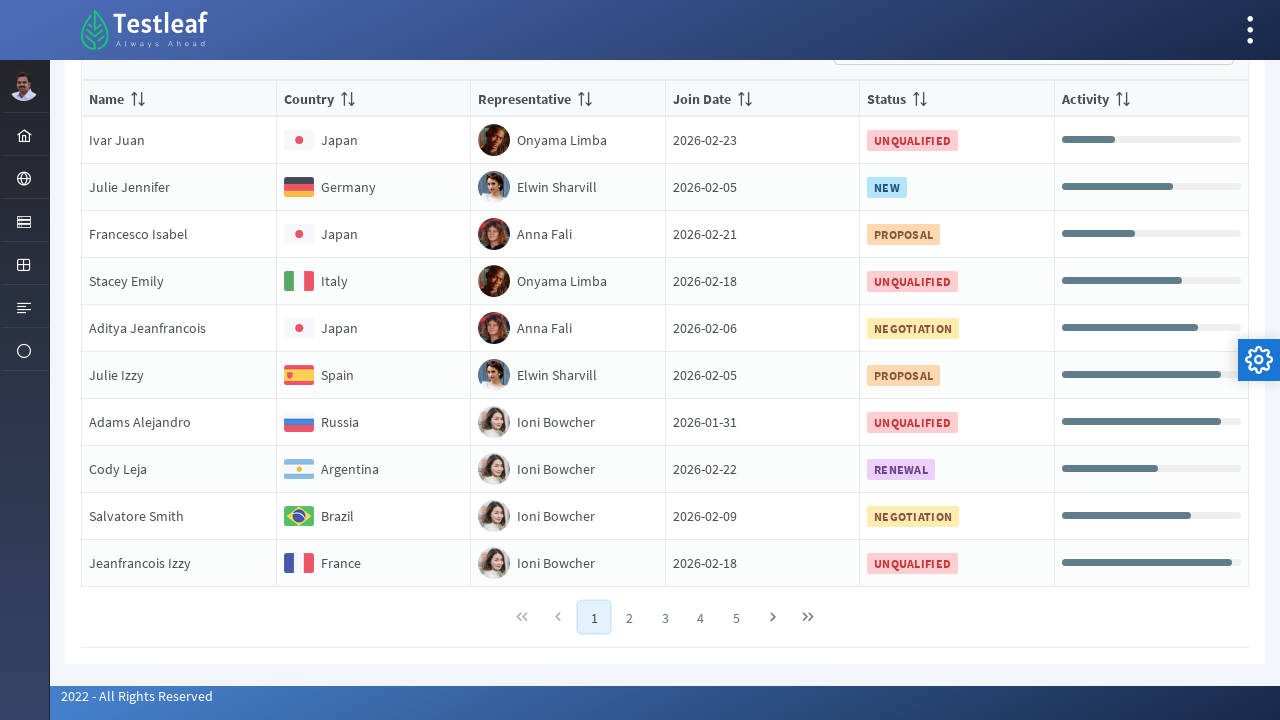

Waited for table data to load on page 1
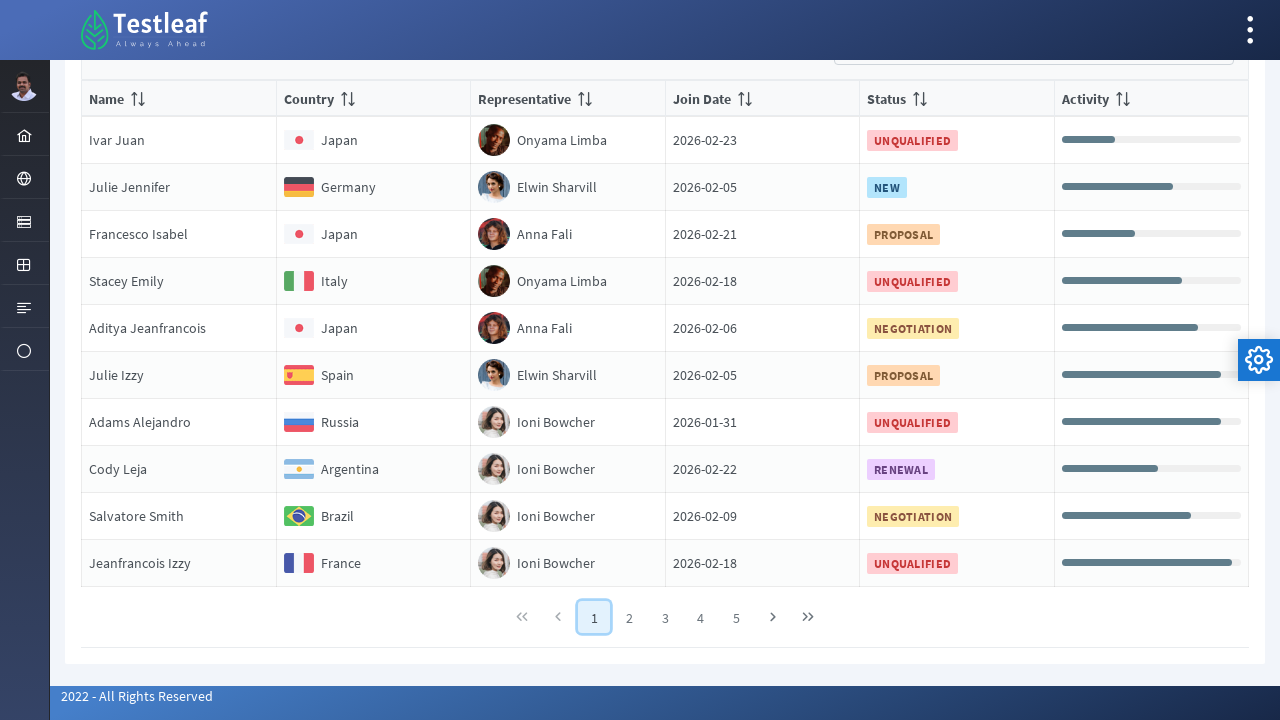

Retrieved 10 rows from current page table
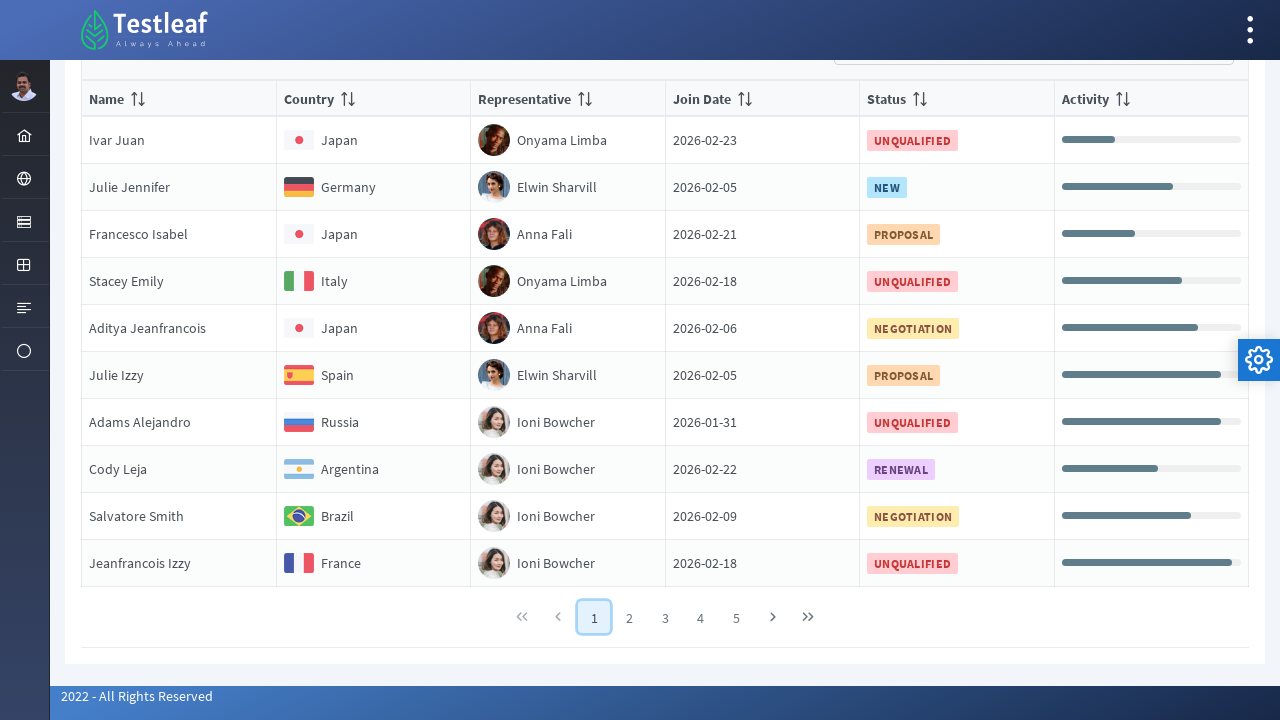

Extracted country text from page 1, row 1: 'Japan'
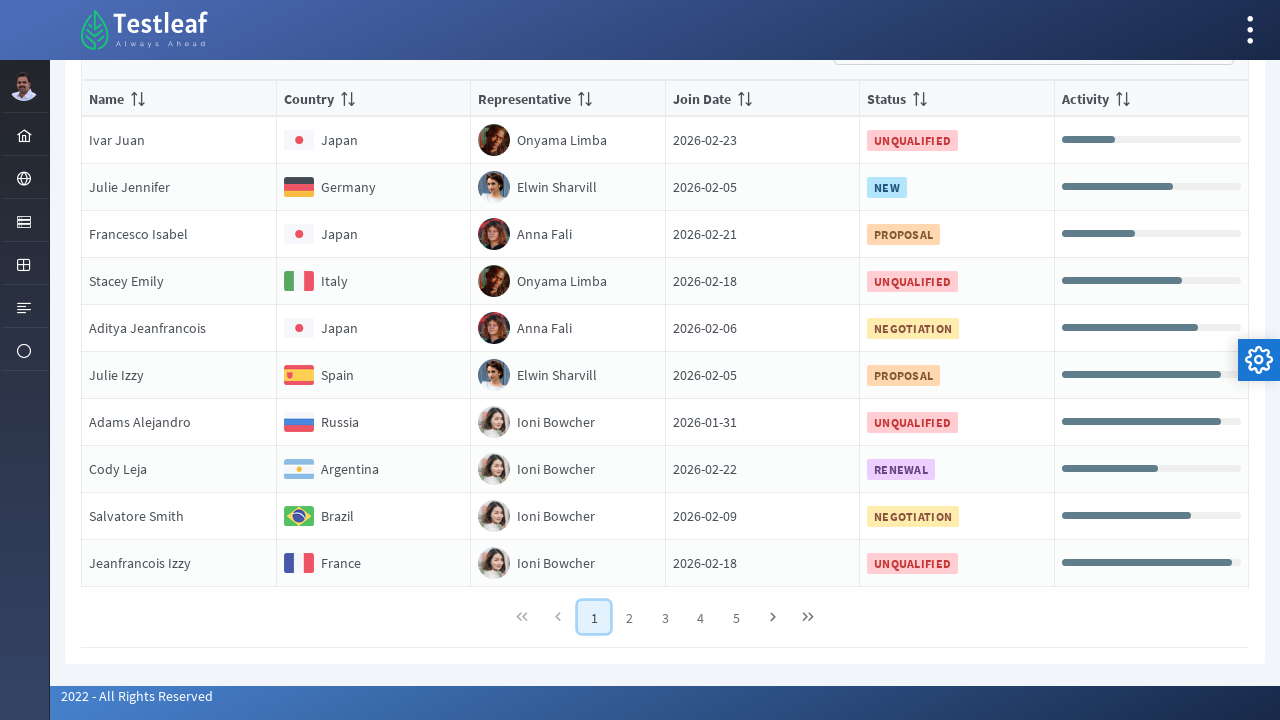

Extracted country text from page 1, row 2: 'Germany'
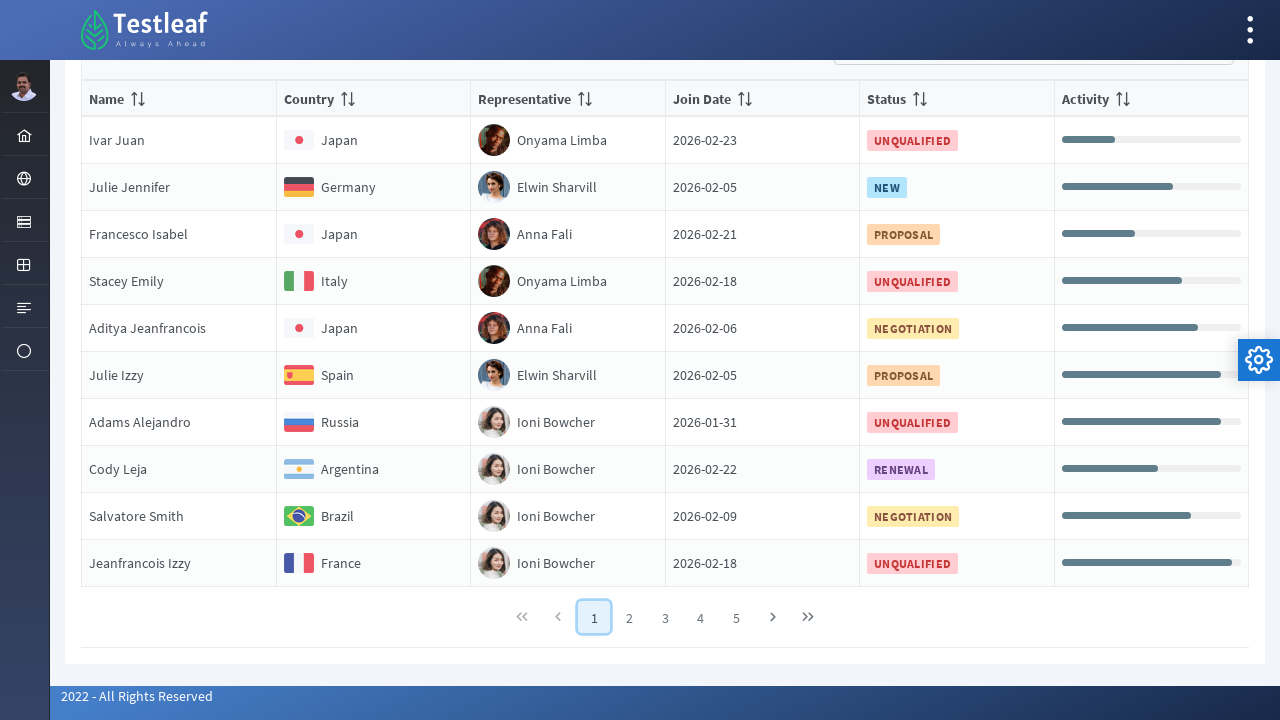

Extracted country text from page 1, row 3: 'Japan'
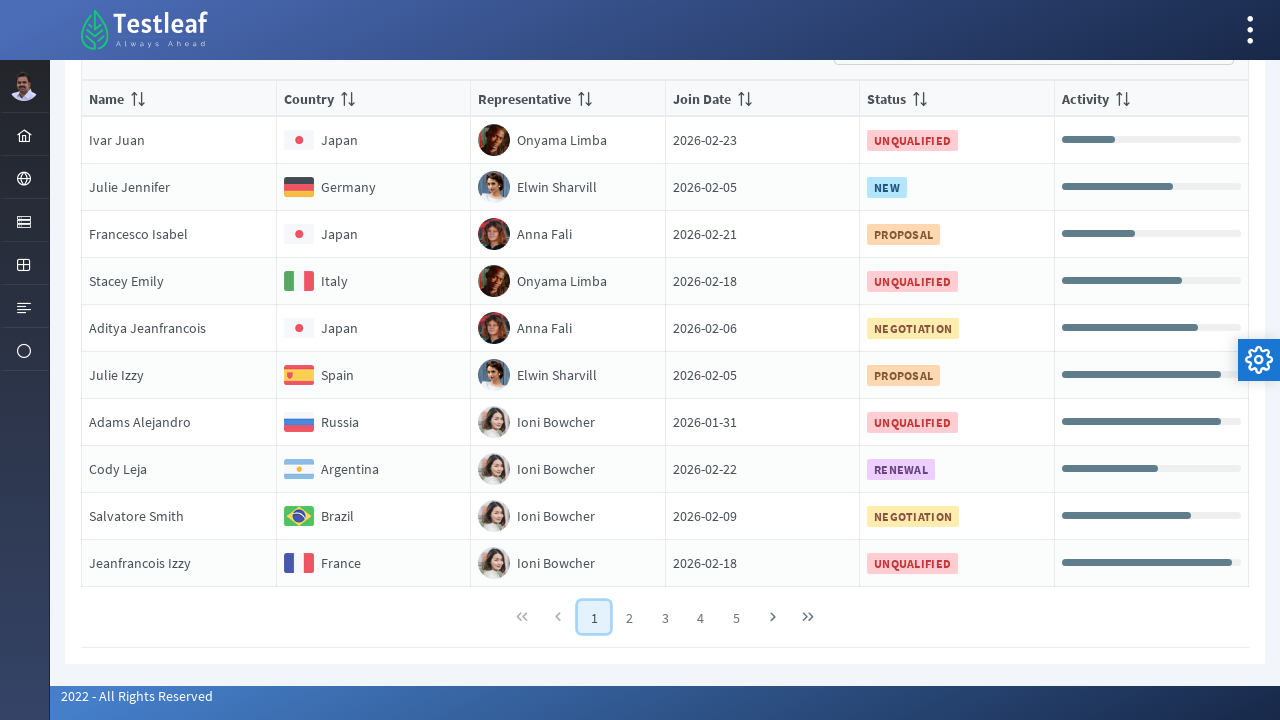

Extracted country text from page 1, row 4: 'Italy'
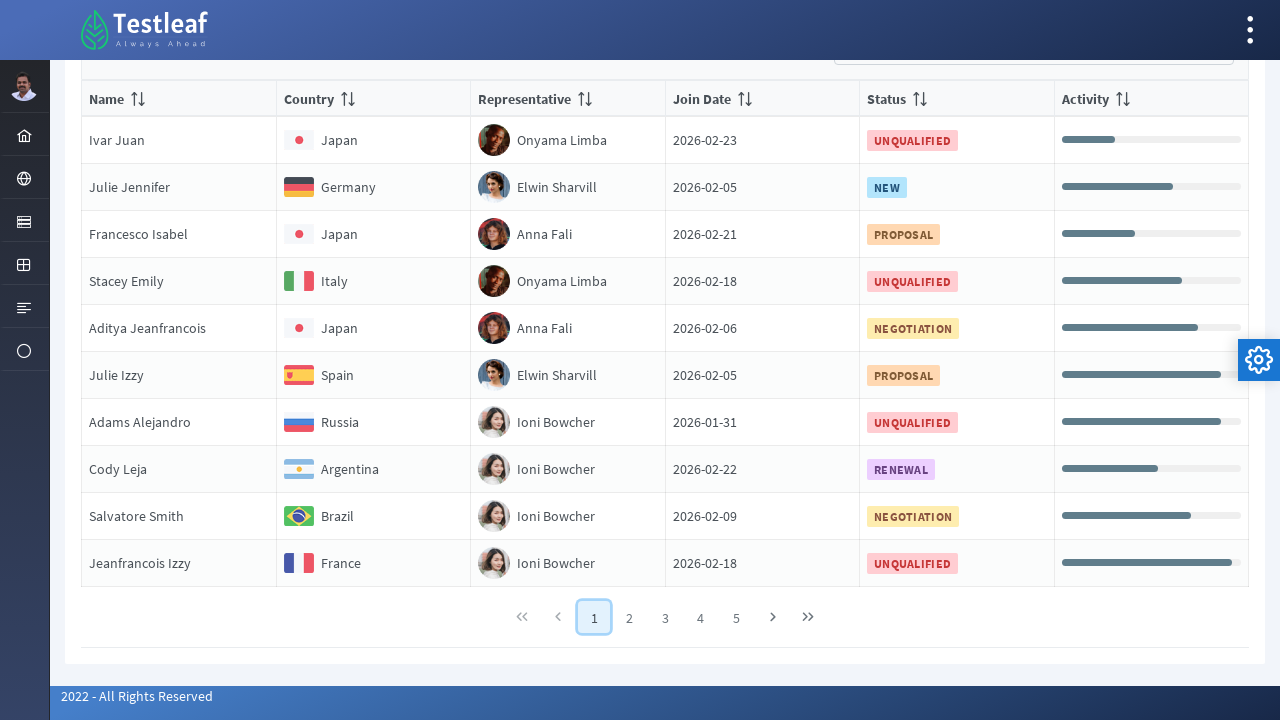

Extracted country text from page 1, row 5: 'Japan'
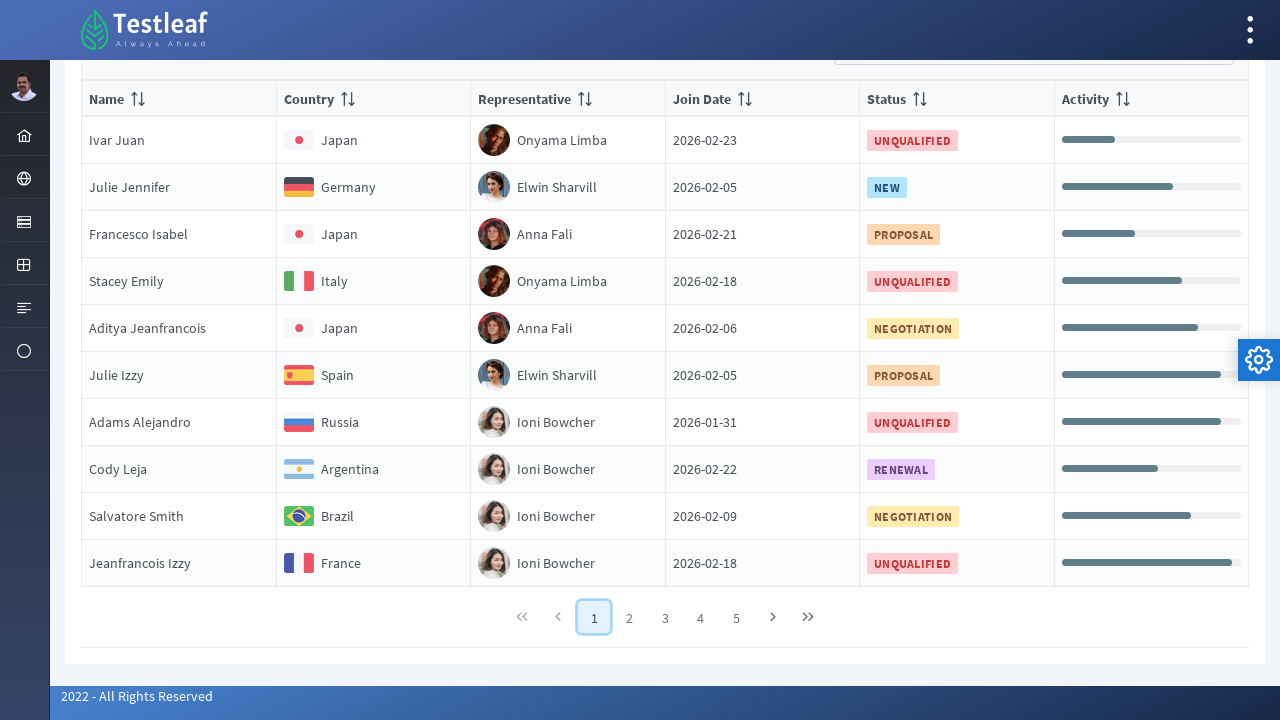

Extracted country text from page 1, row 6: 'Spain'
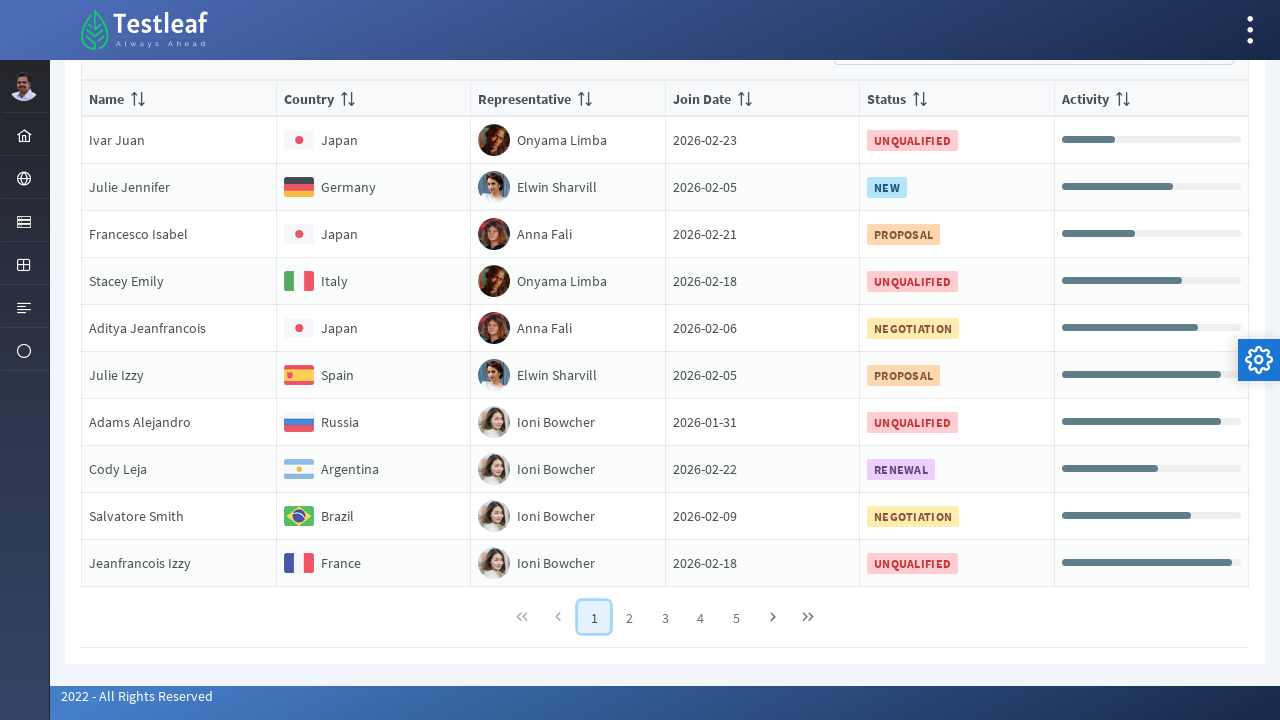

Found matching country 'Spain' - extracted representative: 'Elwin Sharvill'
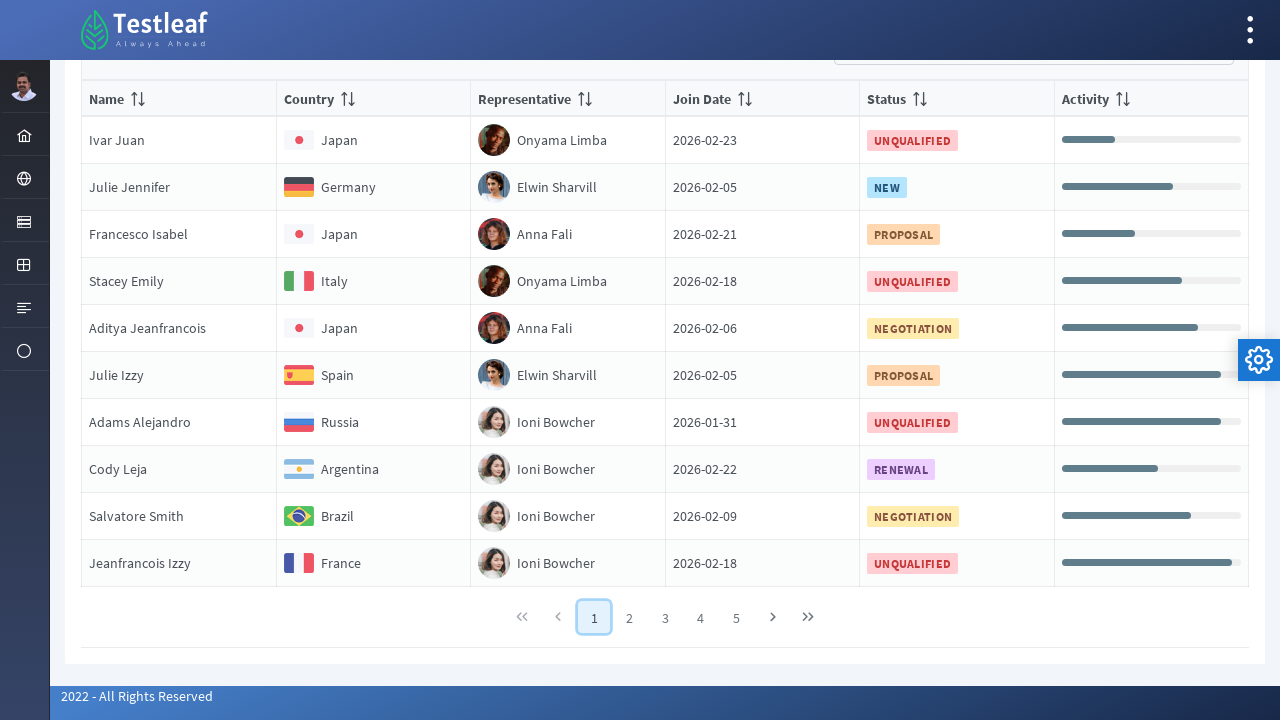

Extracted join date: 'Join Date2026-02-05'
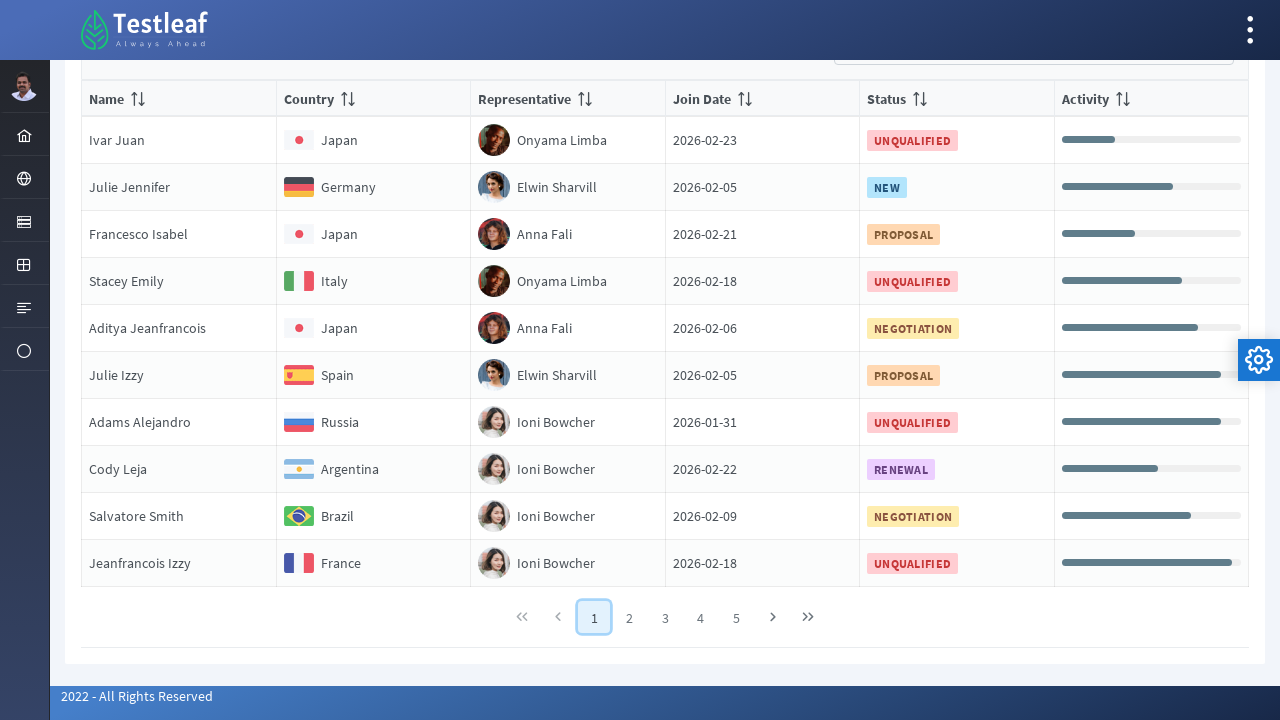

Extracted status: 'PROPOSAL'
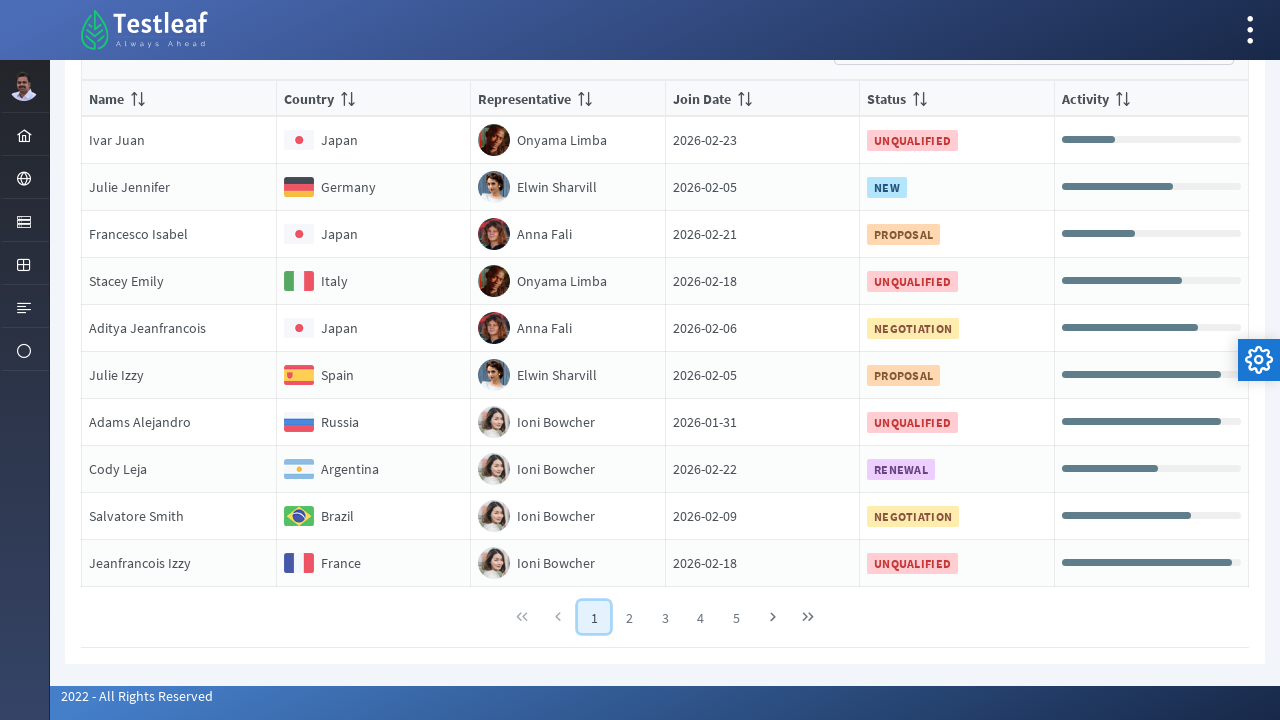

Extracted country text from page 1, row 7: 'Russia'
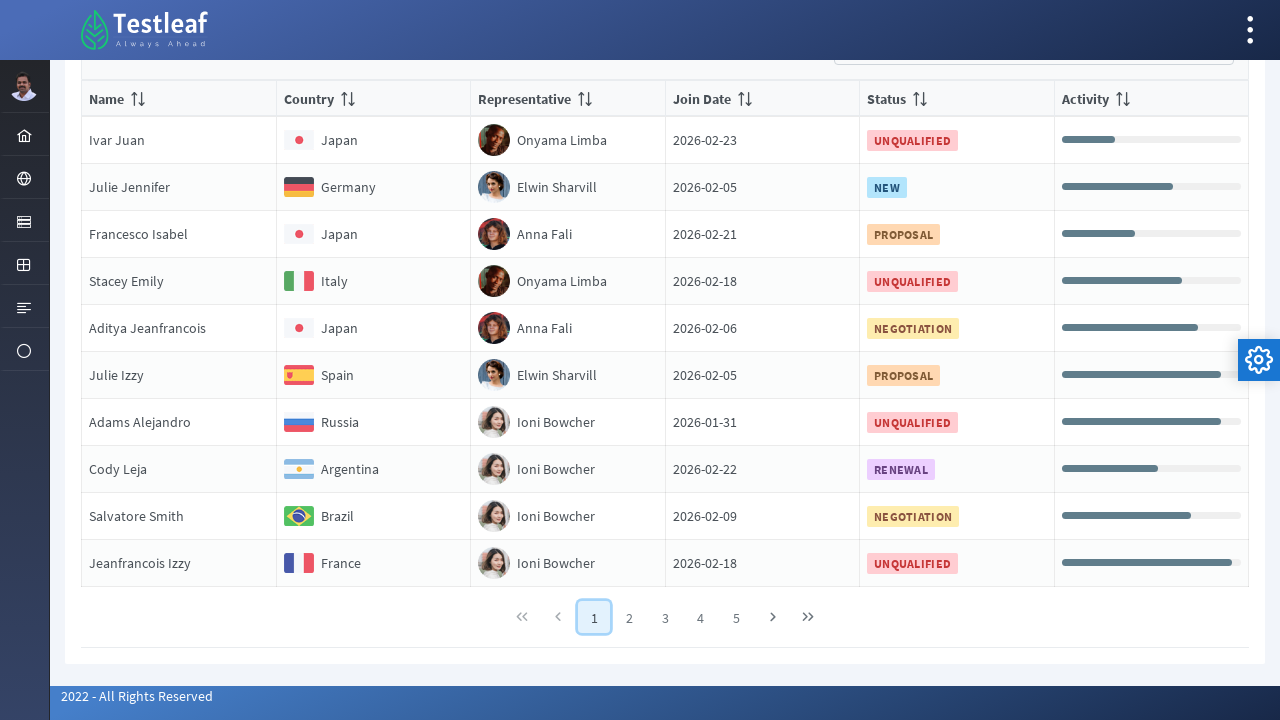

Extracted country text from page 1, row 8: 'Argentina'
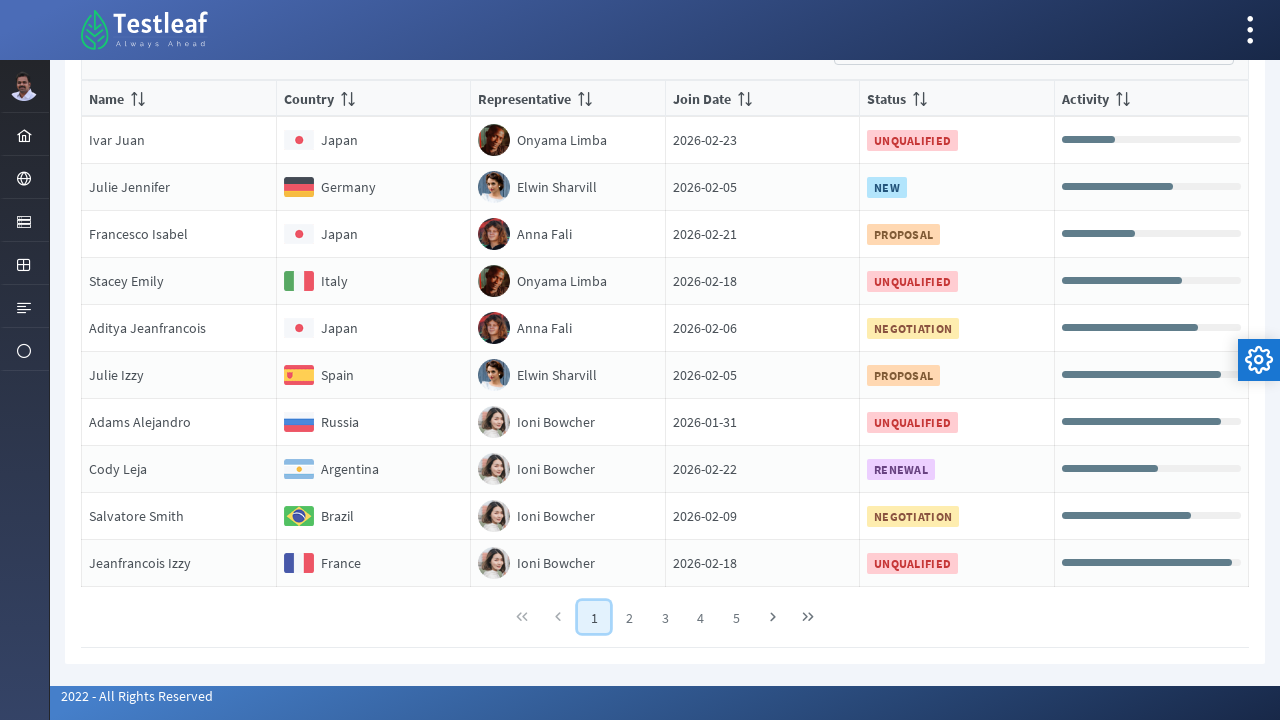

Extracted country text from page 1, row 9: 'Brazil'
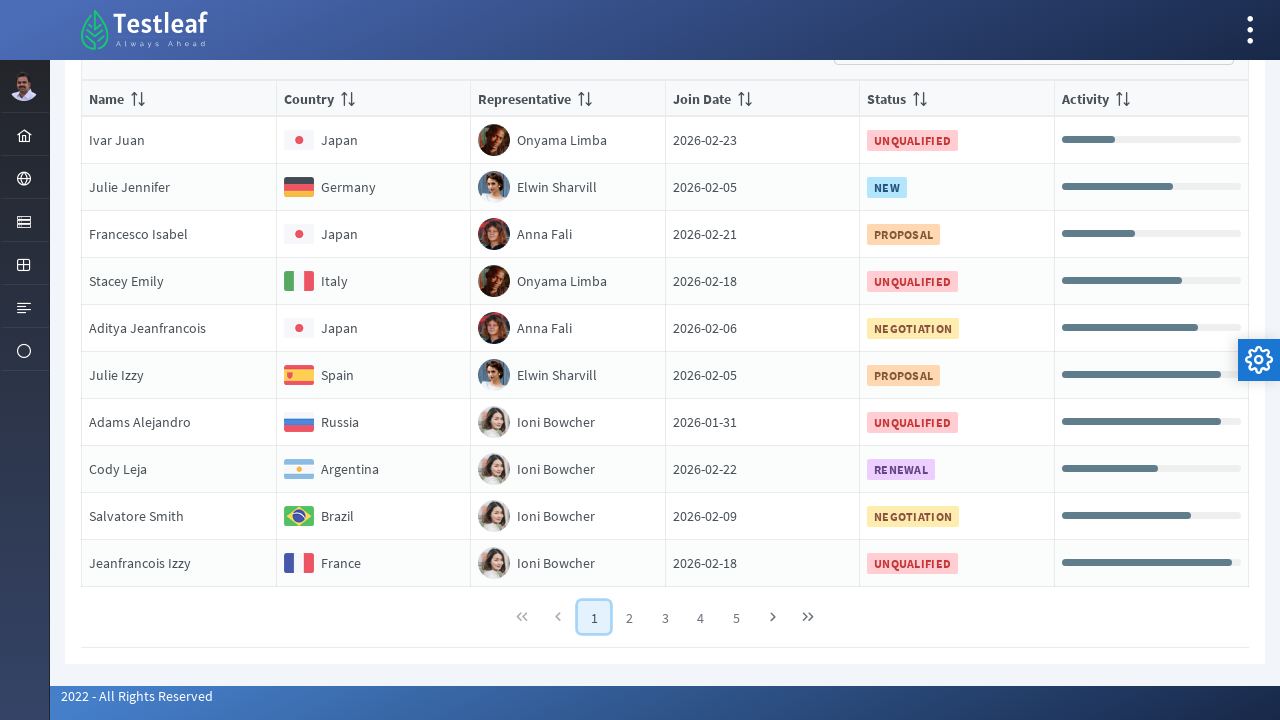

Extracted country text from page 1, row 10: 'France'
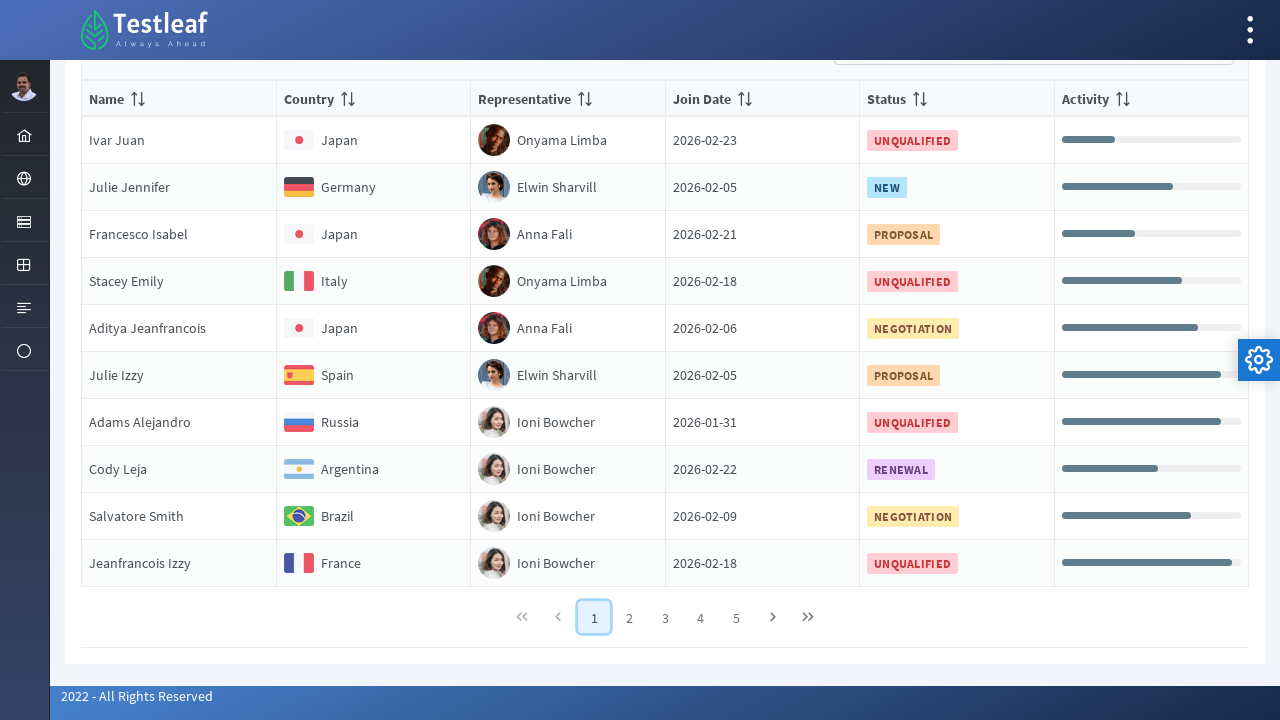

Clicked pagination link for page 2 at (630, 617) on //*[@class='ui-paginator-pages']//a[2]
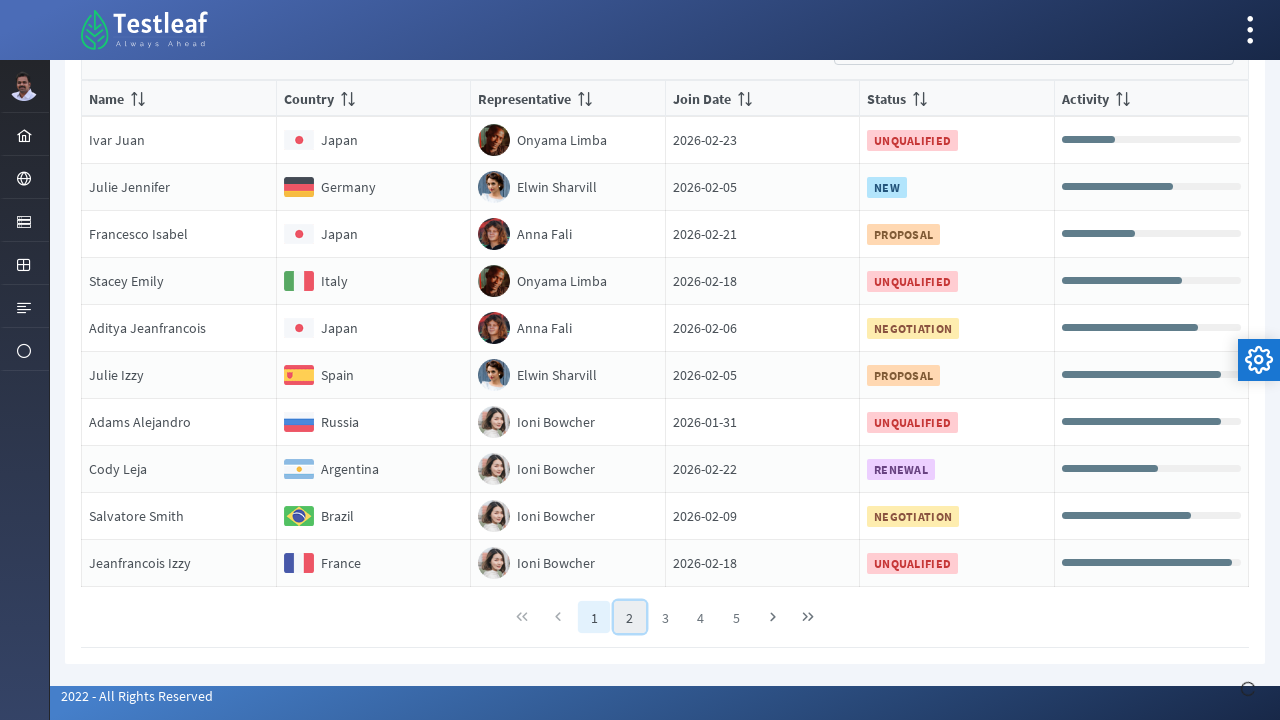

Waited for table data to load on page 2
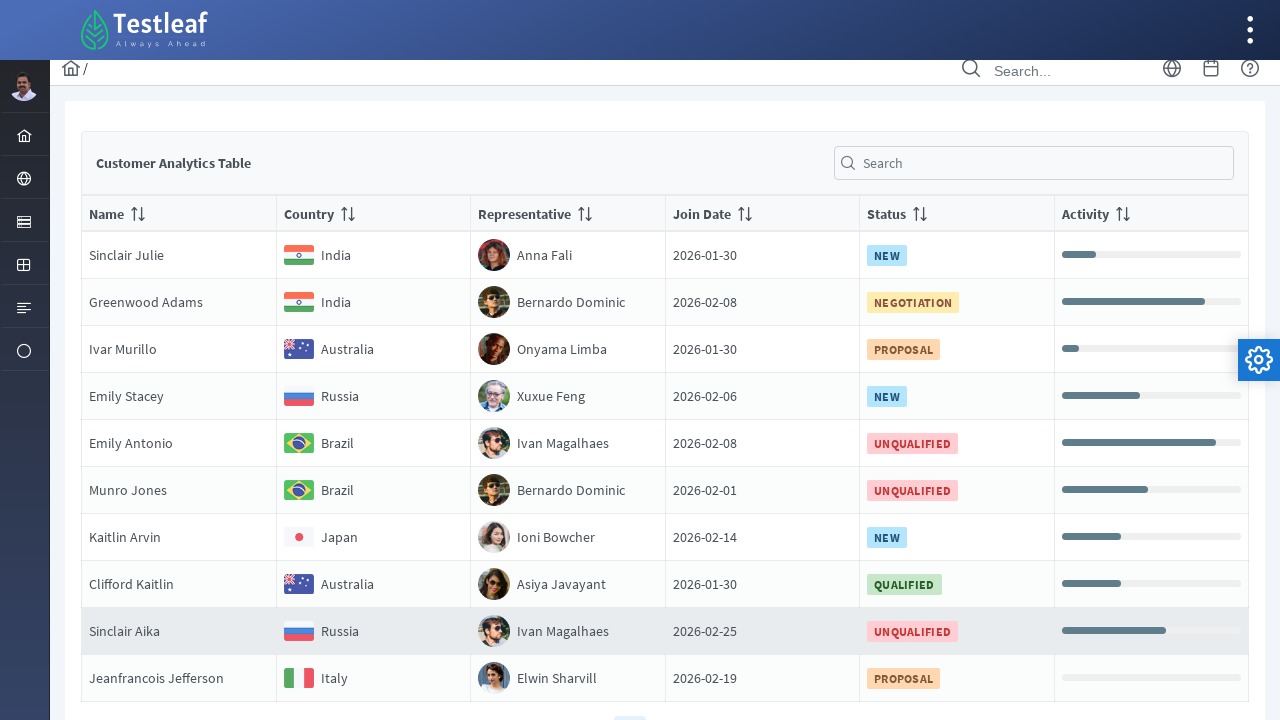

Retrieved 10 rows from current page table
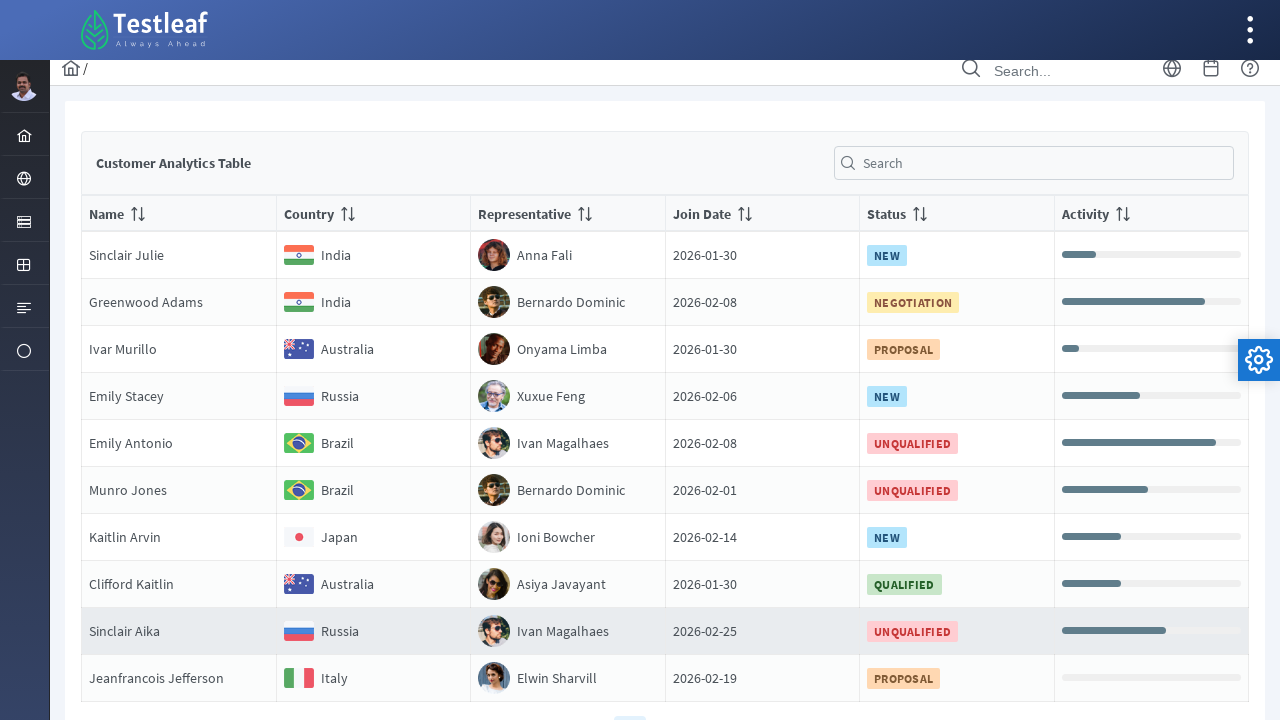

Extracted country text from page 2, row 1: 'India'
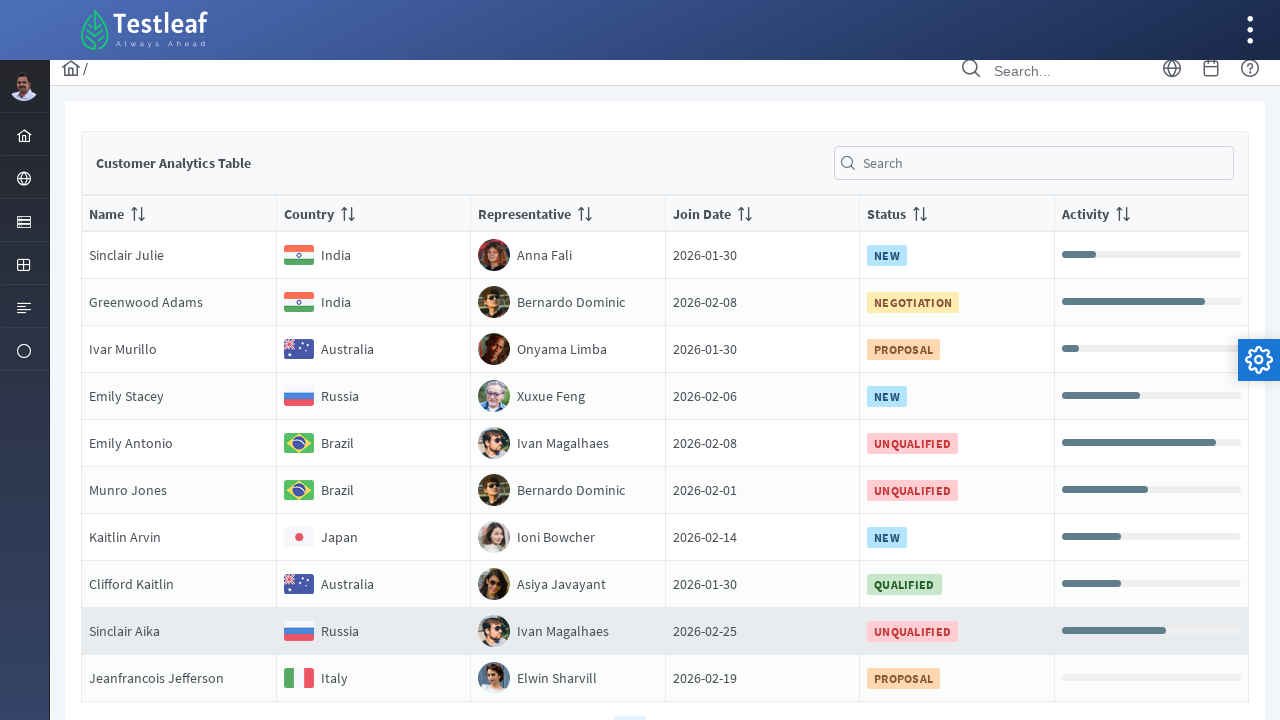

Extracted country text from page 2, row 2: 'India'
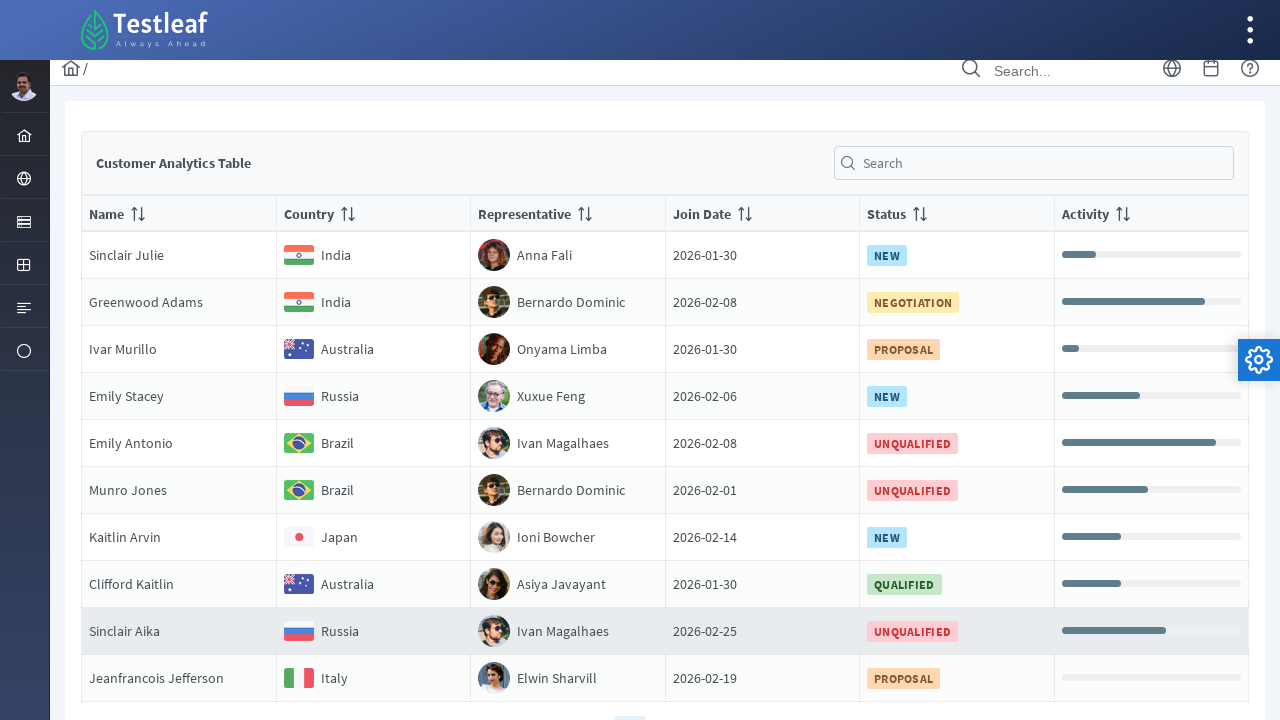

Extracted country text from page 2, row 3: 'Australia'
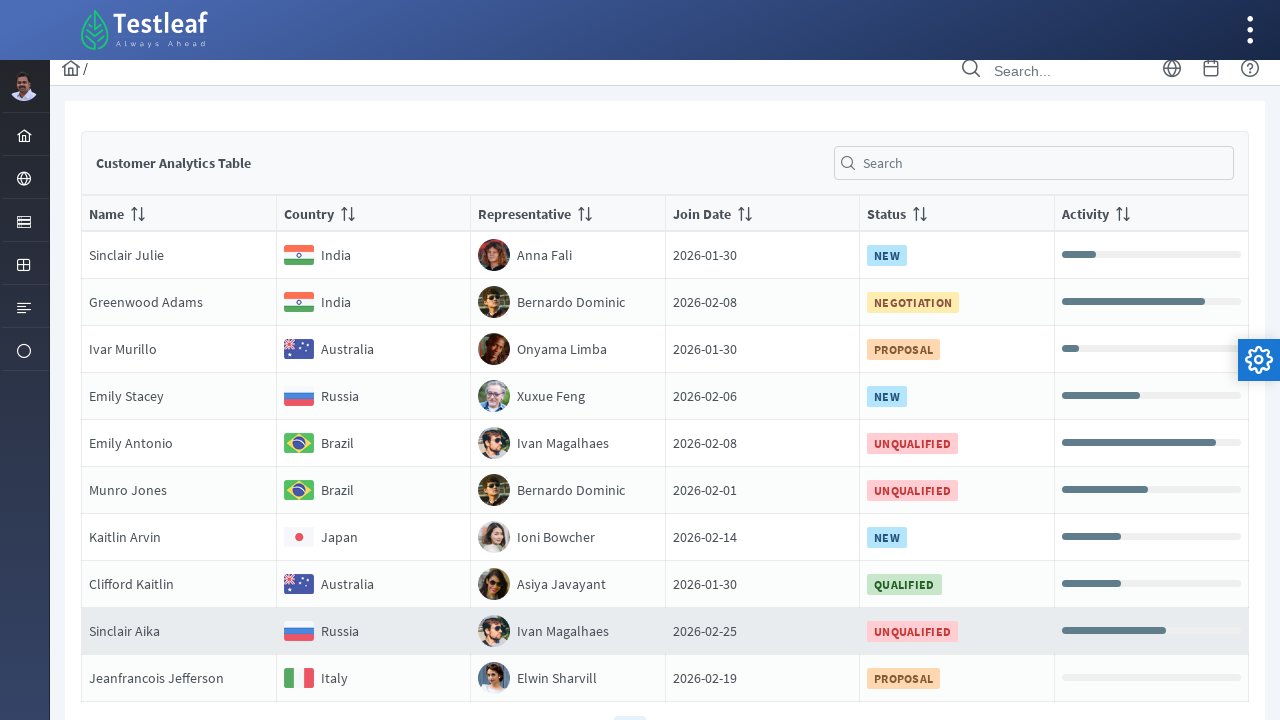

Extracted country text from page 2, row 4: 'Russia'
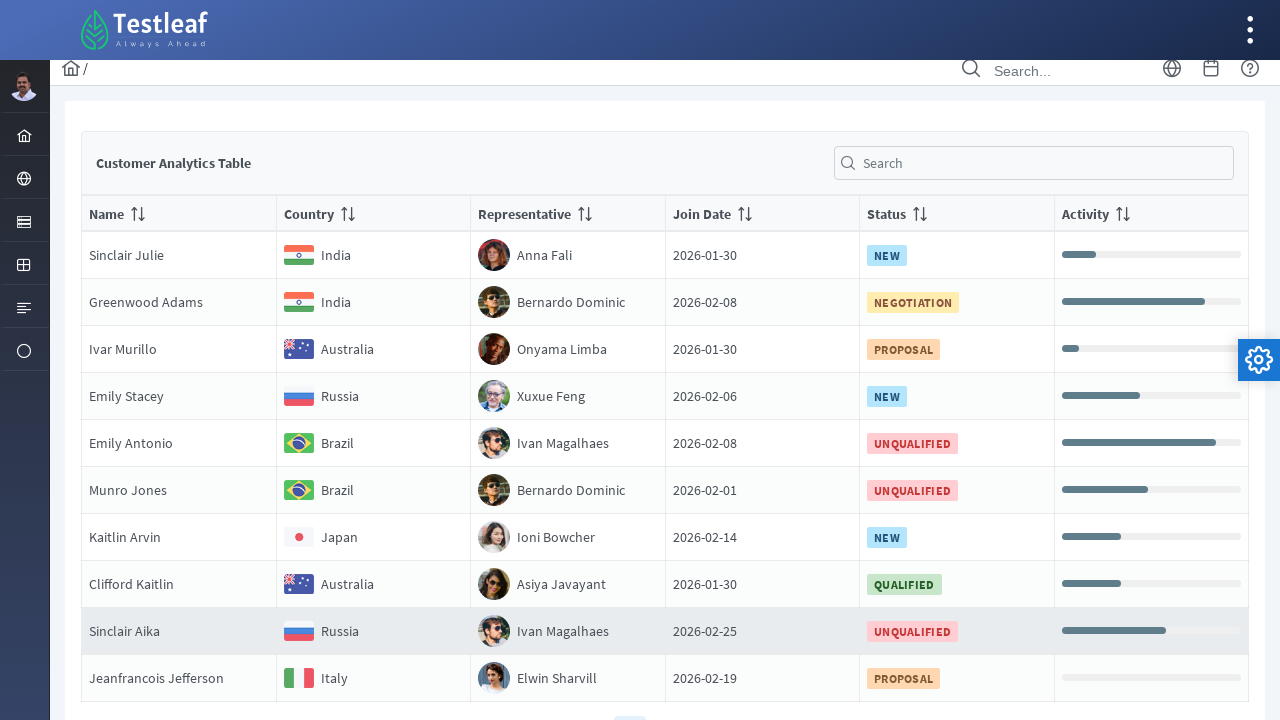

Extracted country text from page 2, row 5: 'Brazil'
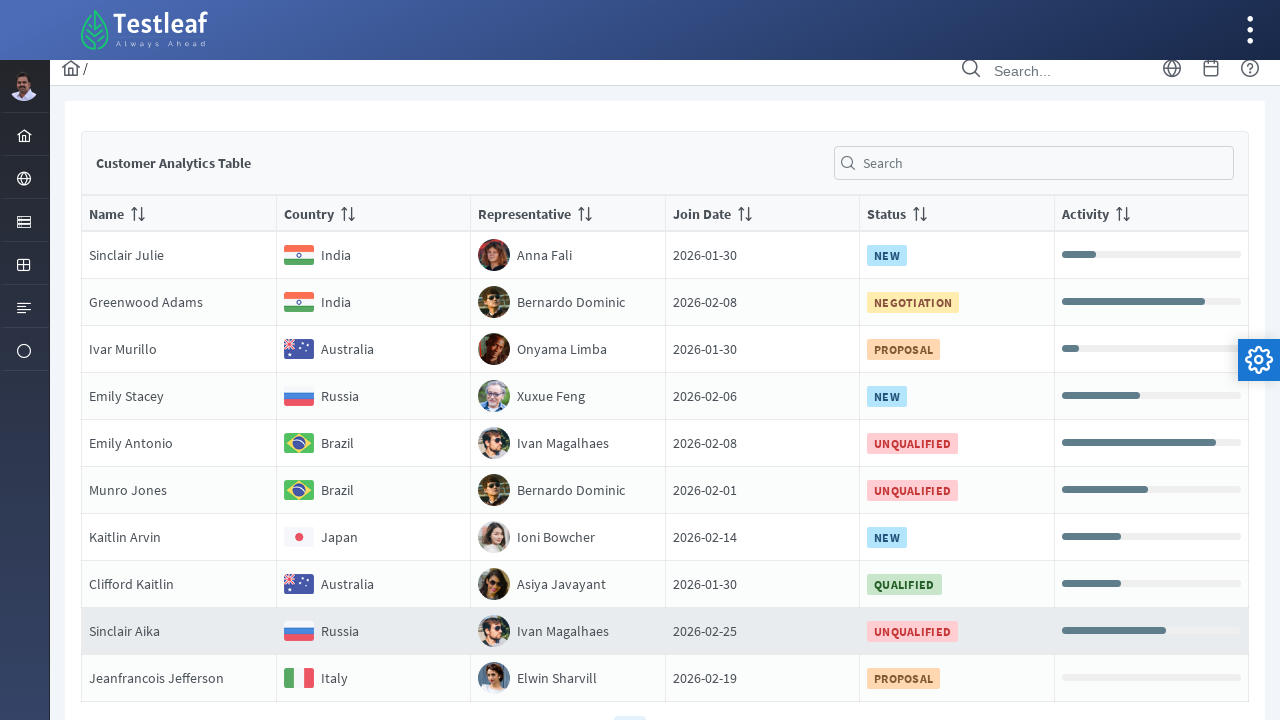

Extracted country text from page 2, row 6: 'Brazil'
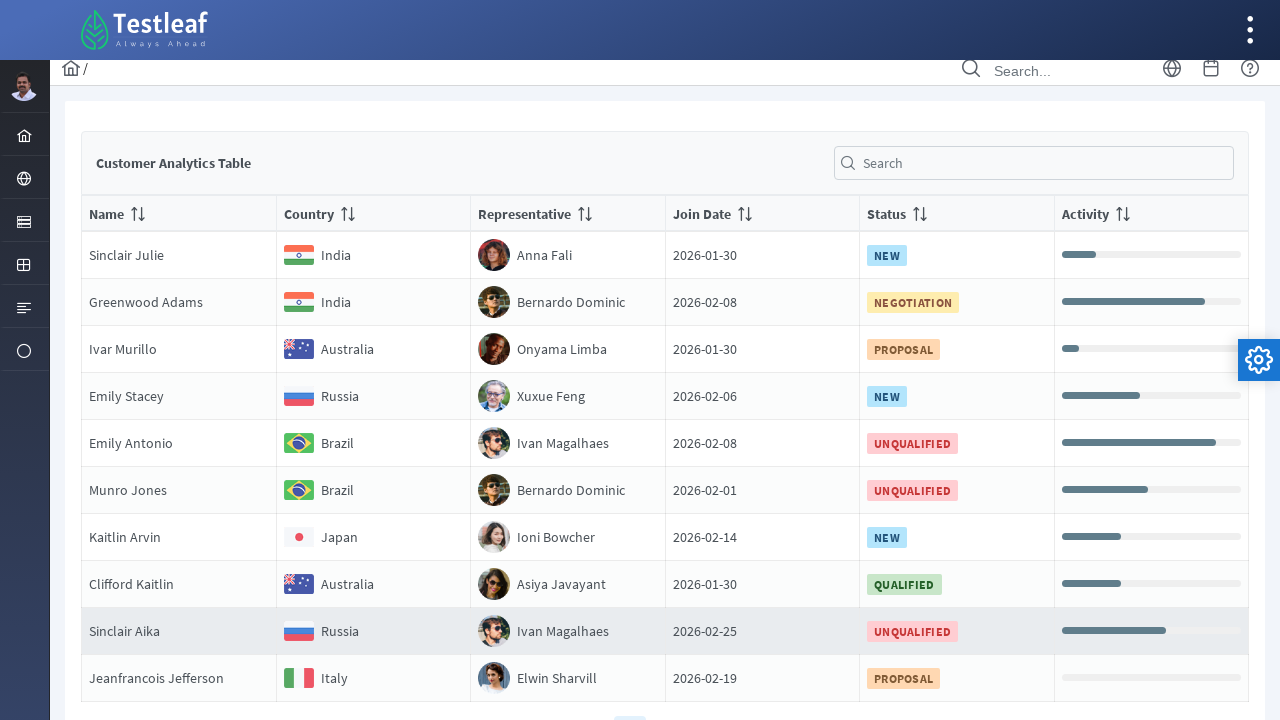

Extracted country text from page 2, row 7: 'Japan'
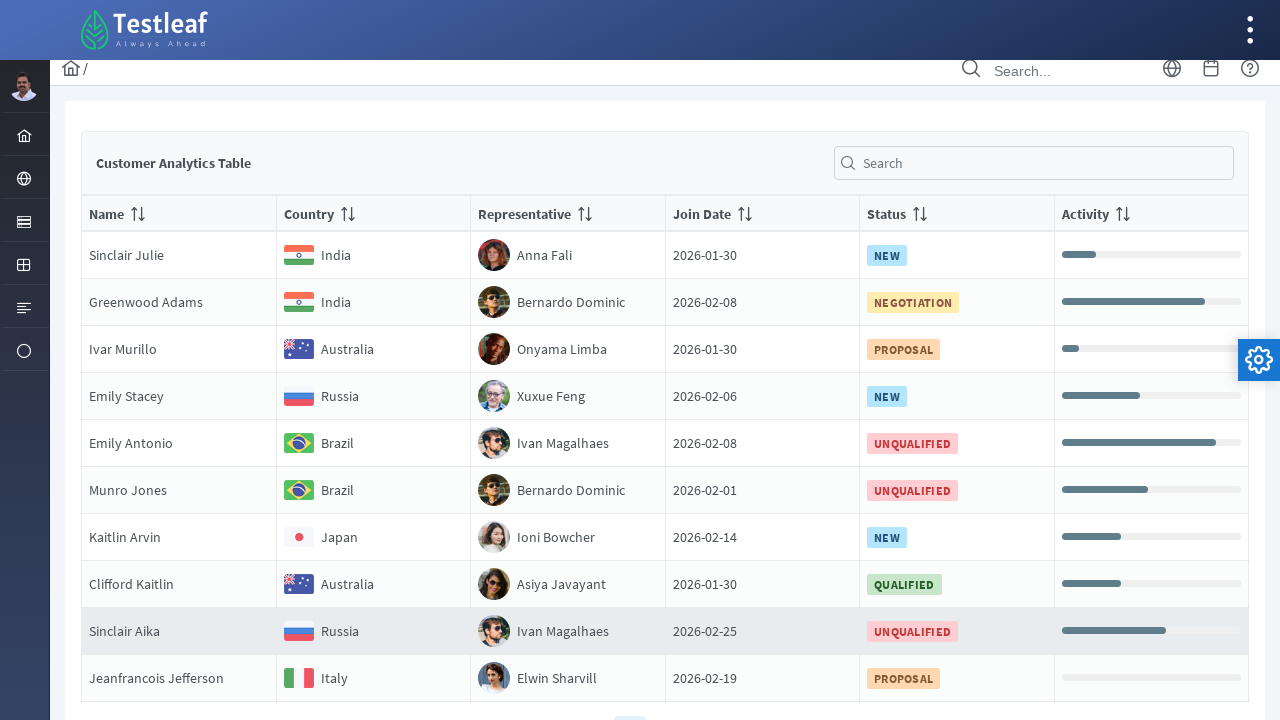

Extracted country text from page 2, row 8: 'Australia'
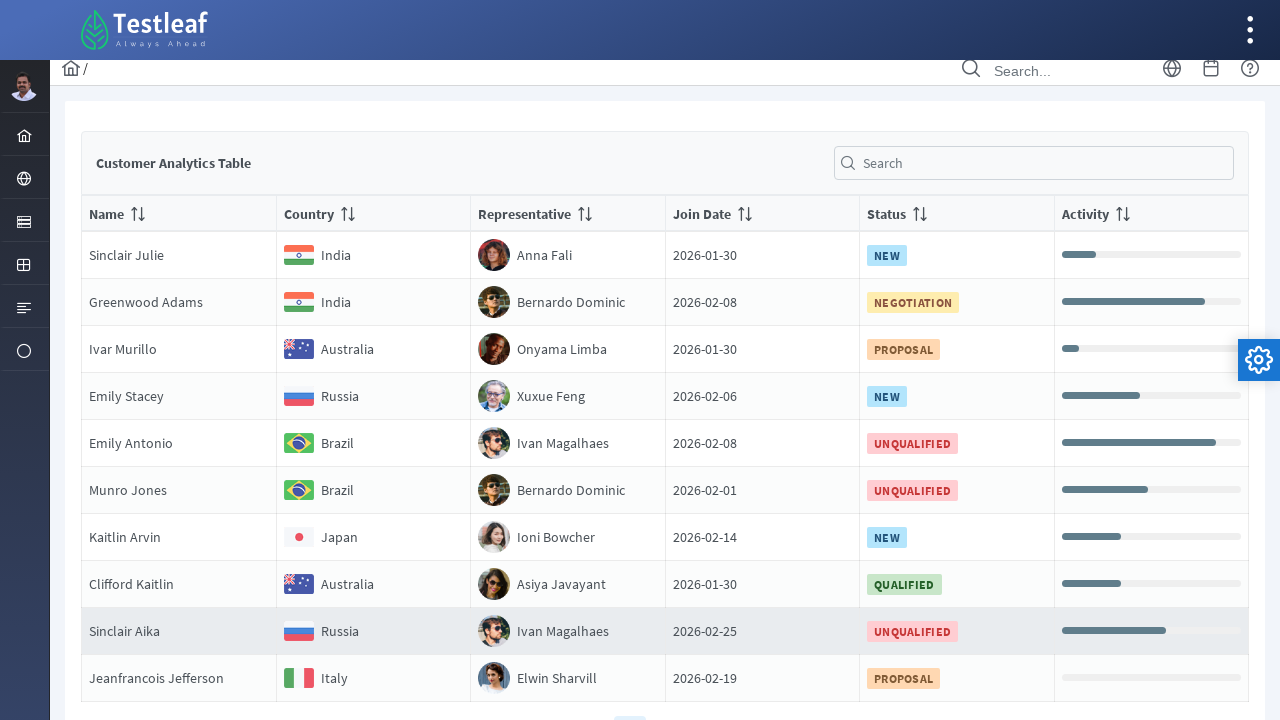

Extracted country text from page 2, row 9: 'Russia'
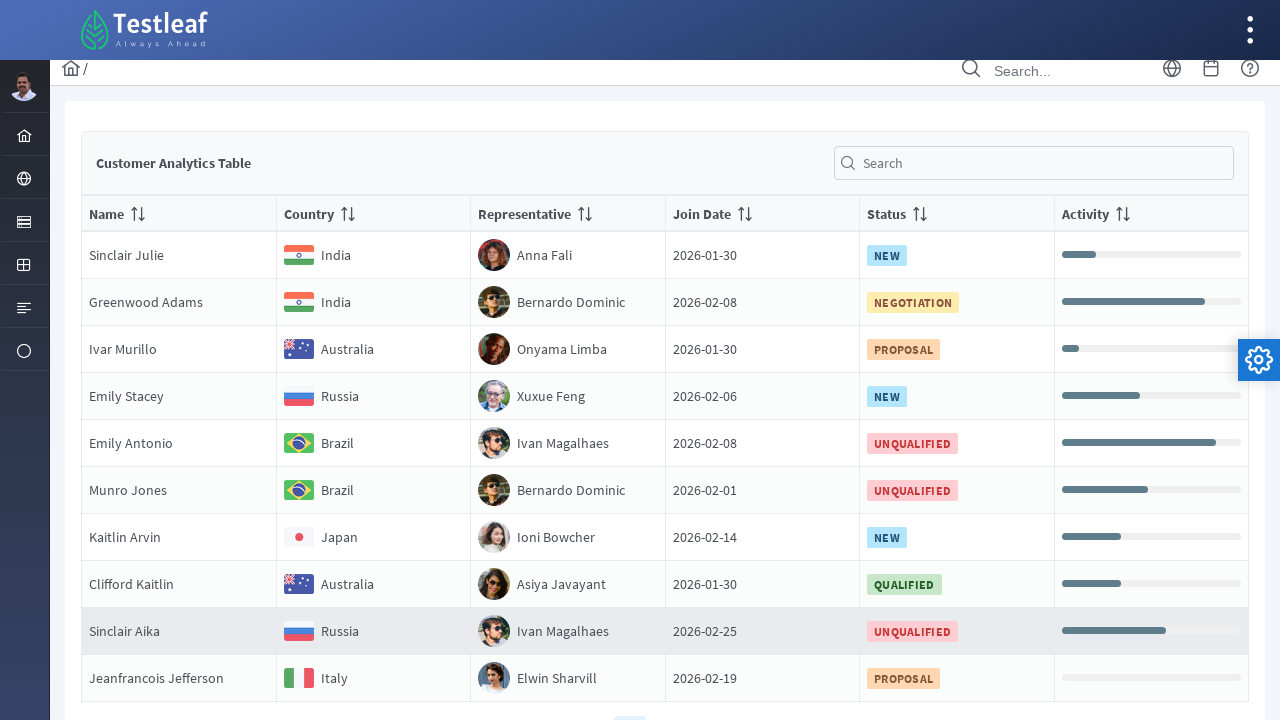

Extracted country text from page 2, row 10: 'Italy'
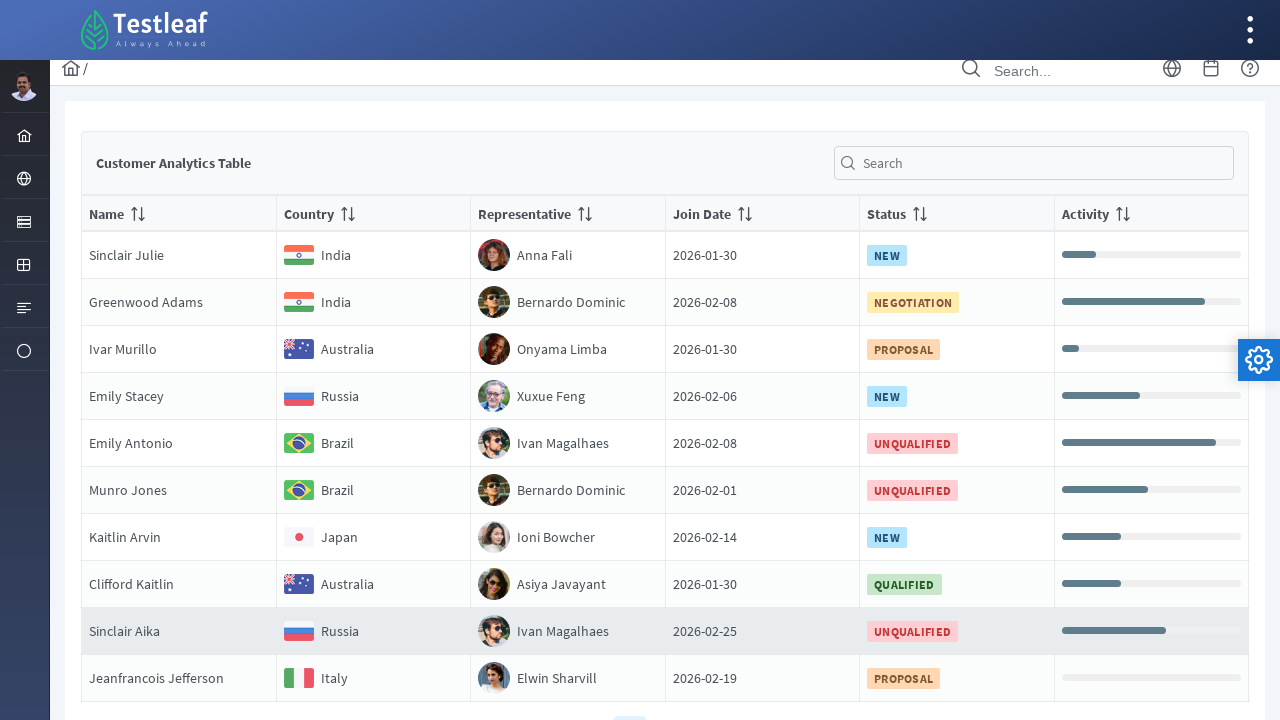

Clicked pagination link for page 3 at (665, 704) on //*[@class='ui-paginator-pages']//a[3]
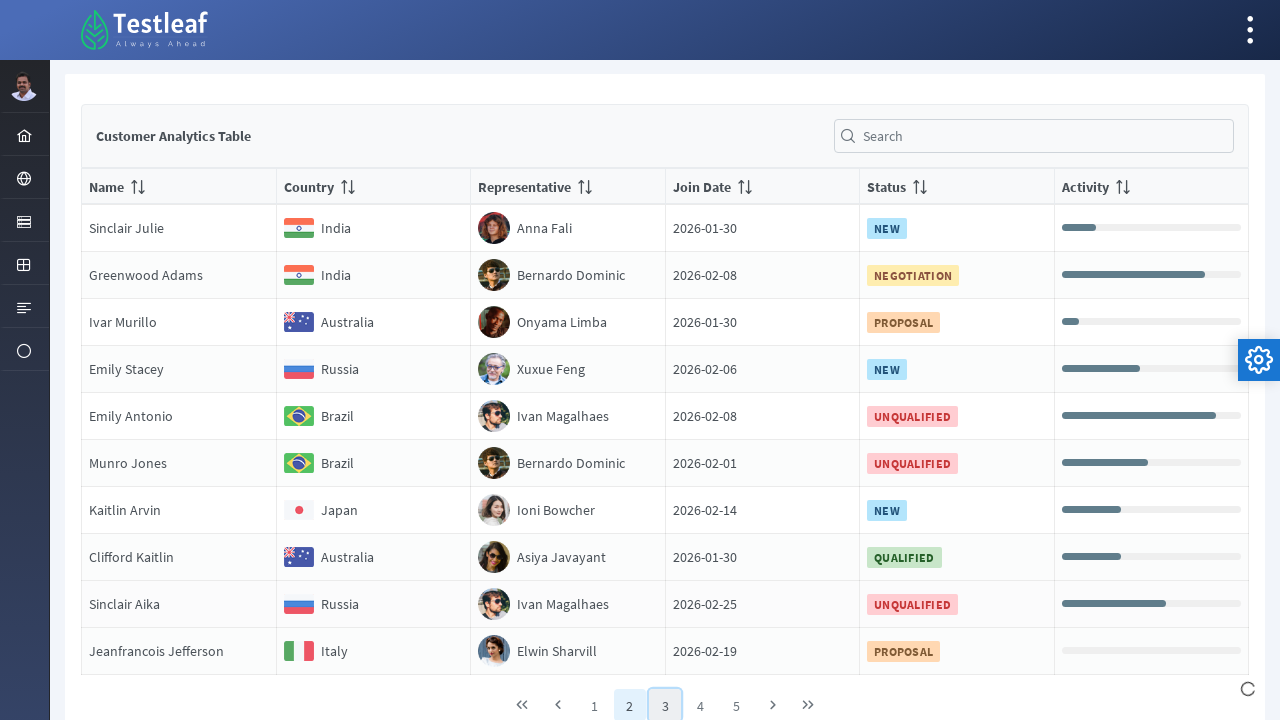

Waited for table data to load on page 3
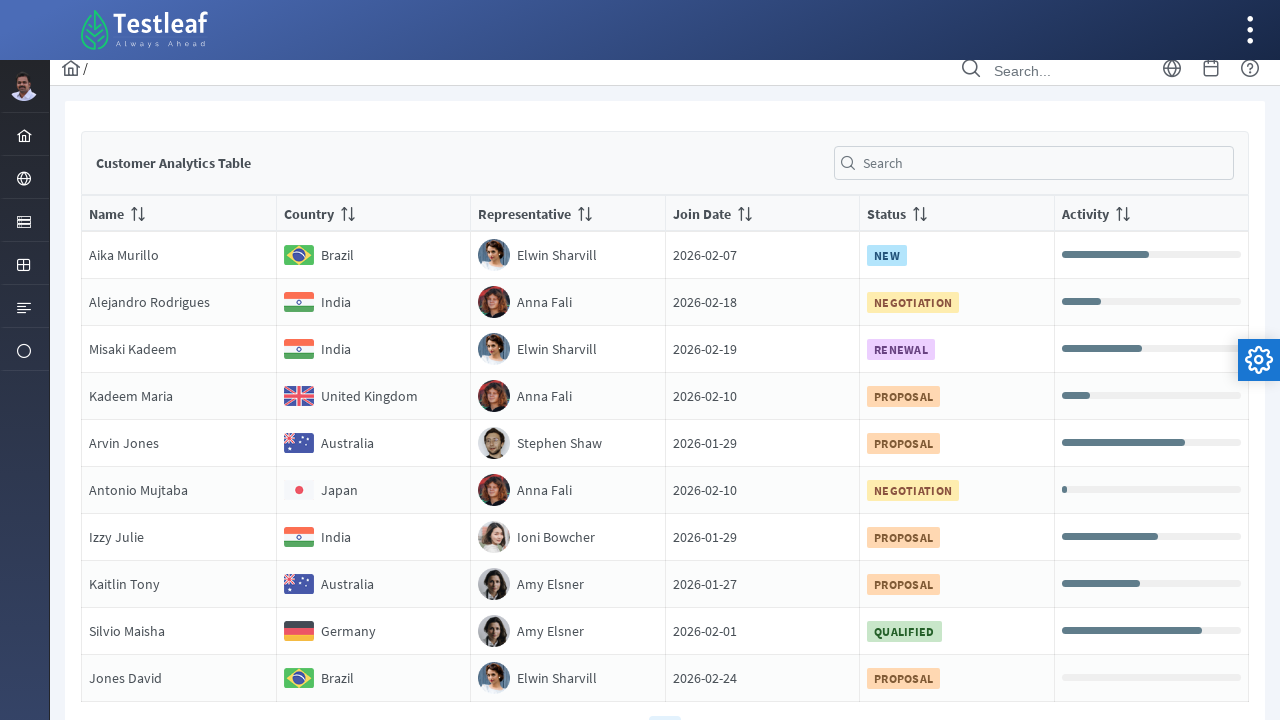

Retrieved 10 rows from current page table
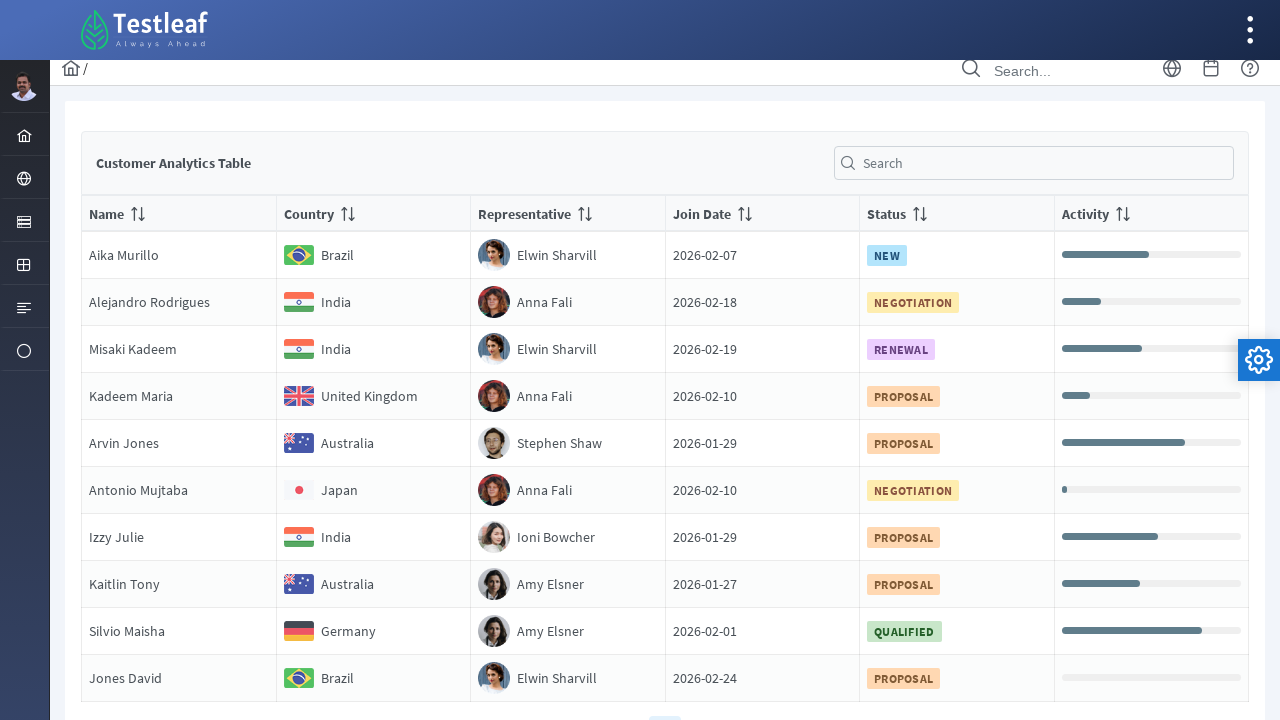

Extracted country text from page 3, row 1: 'Brazil'
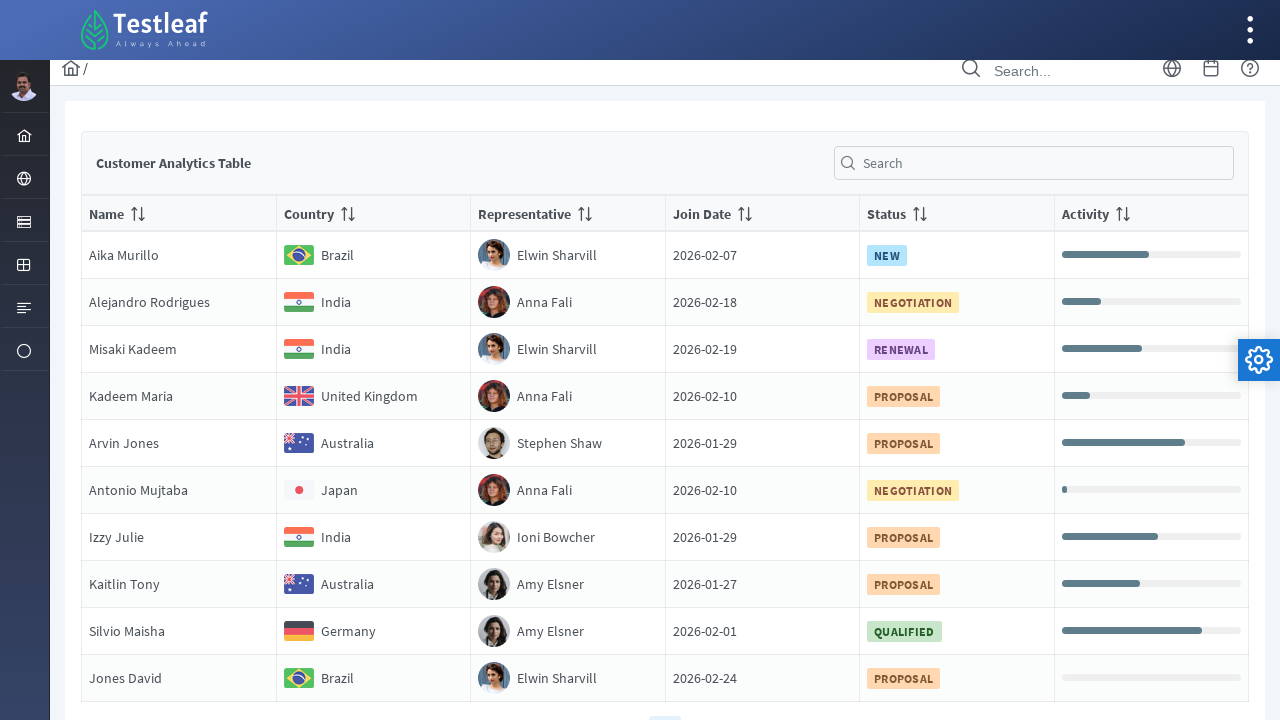

Extracted country text from page 3, row 2: 'India'
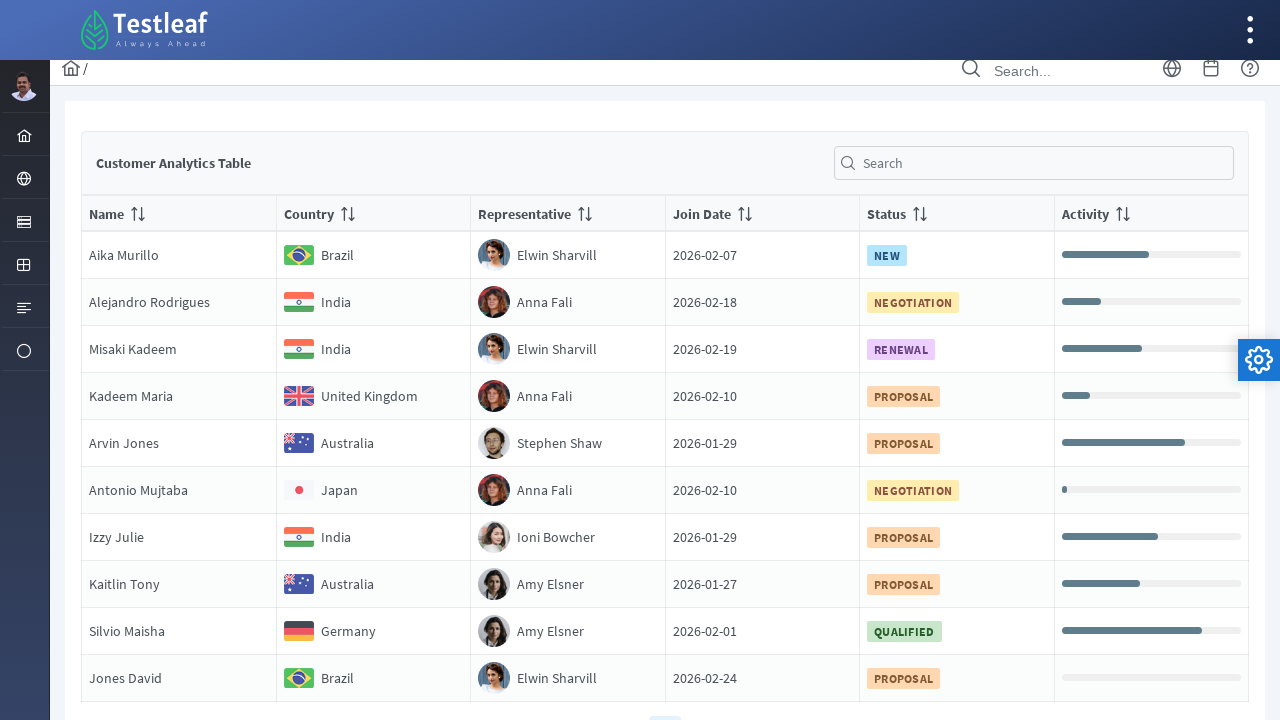

Extracted country text from page 3, row 3: 'India'
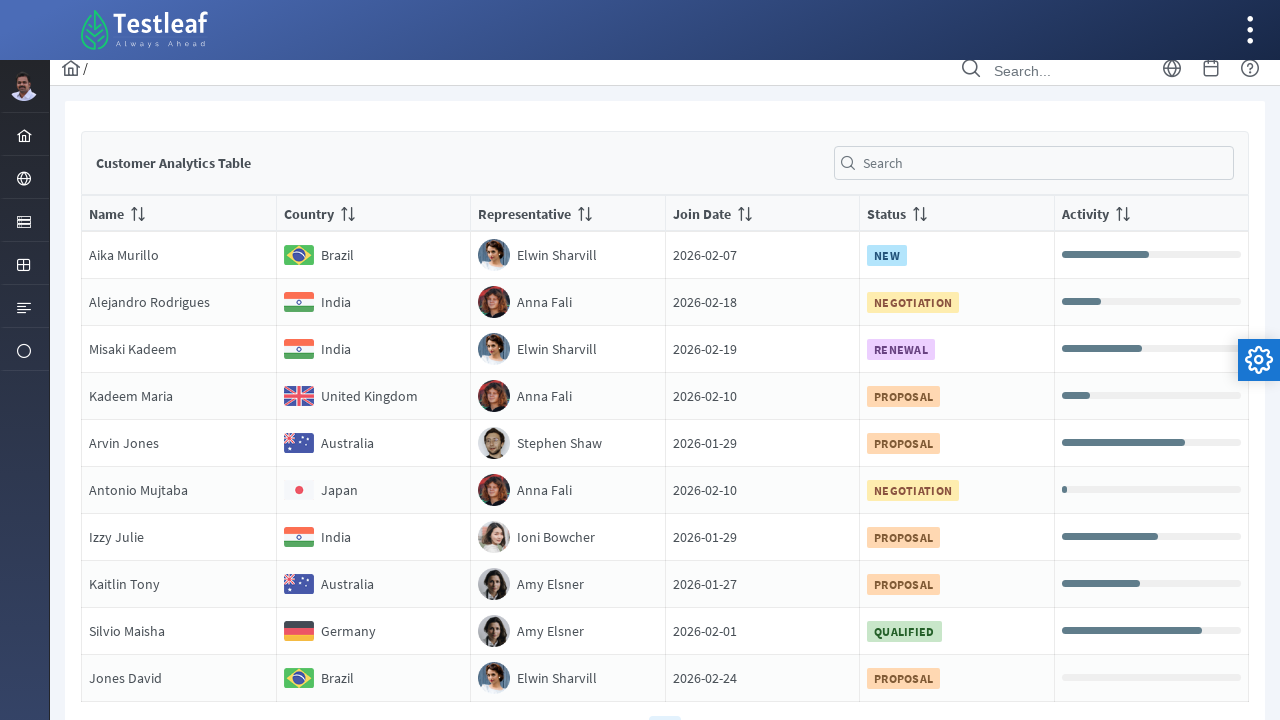

Extracted country text from page 3, row 4: 'United Kingdom'
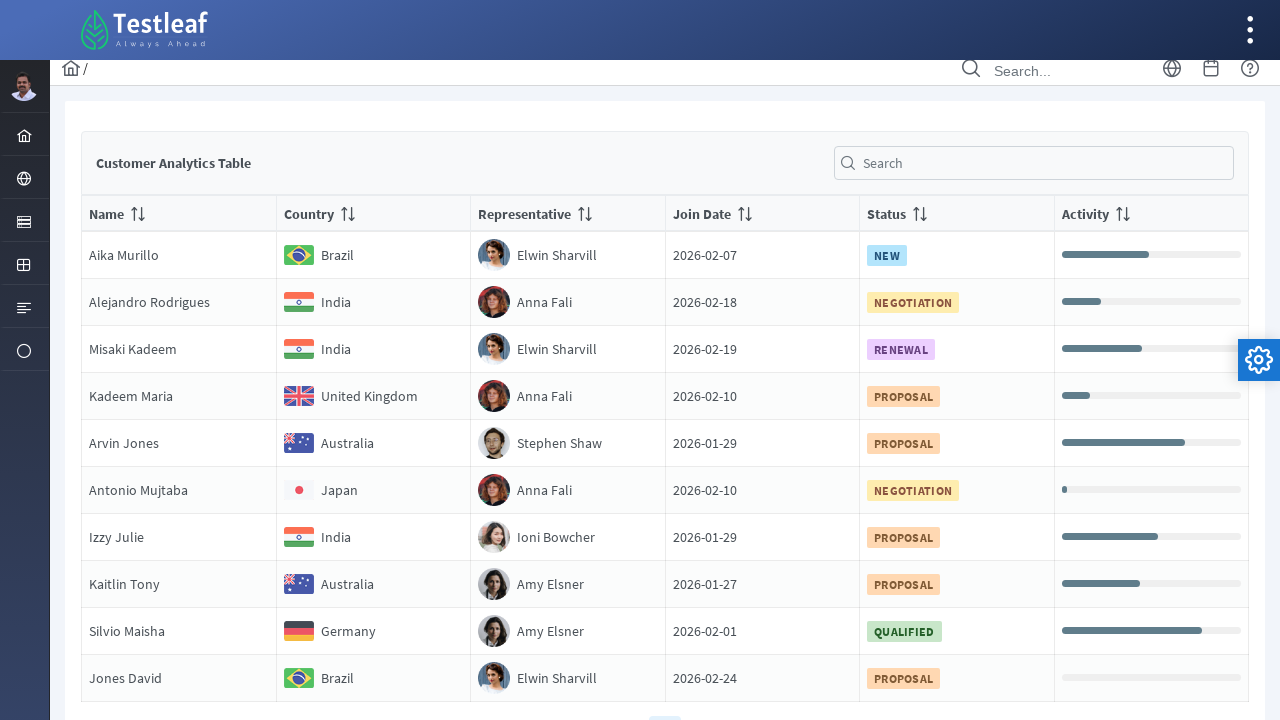

Extracted country text from page 3, row 5: 'Australia'
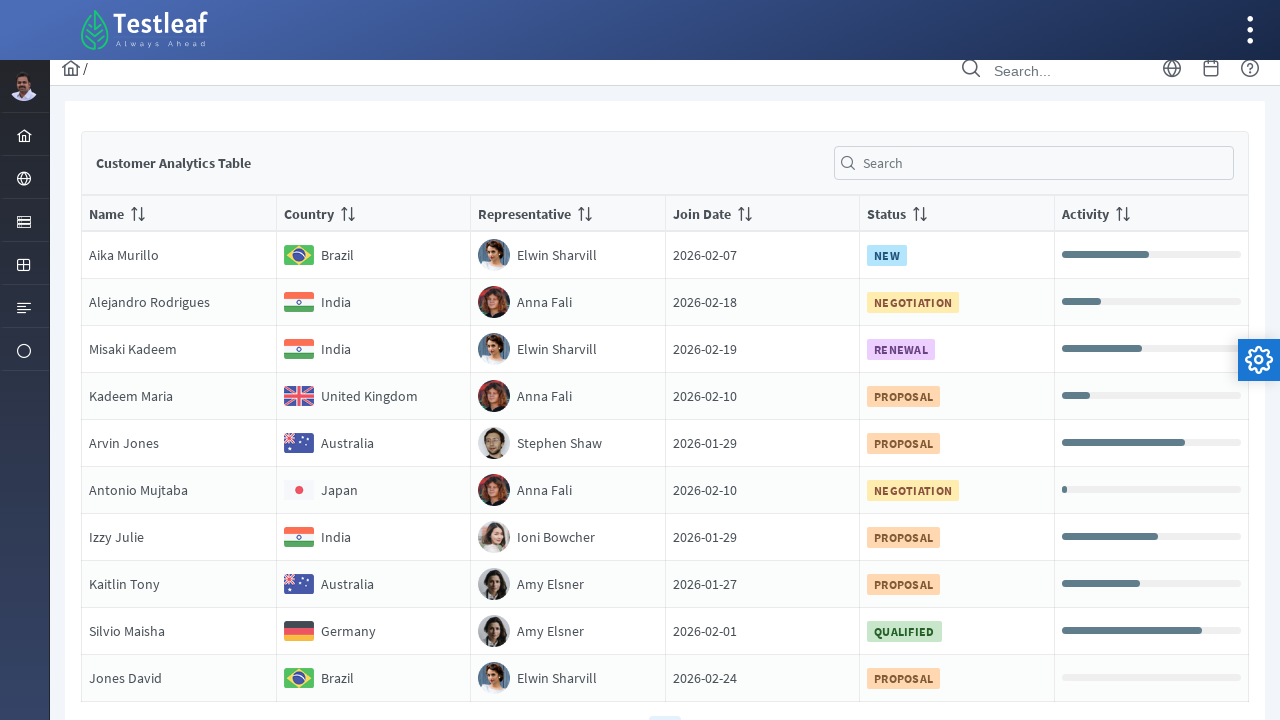

Extracted country text from page 3, row 6: 'Japan'
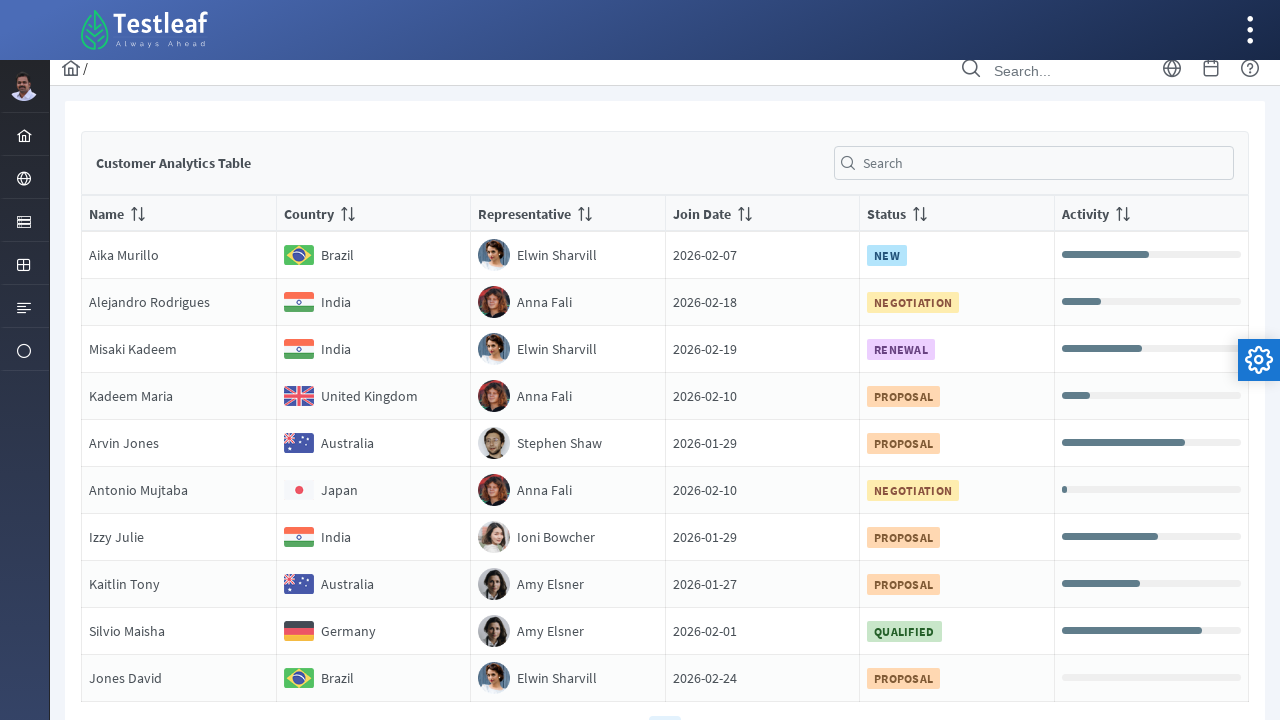

Extracted country text from page 3, row 7: 'India'
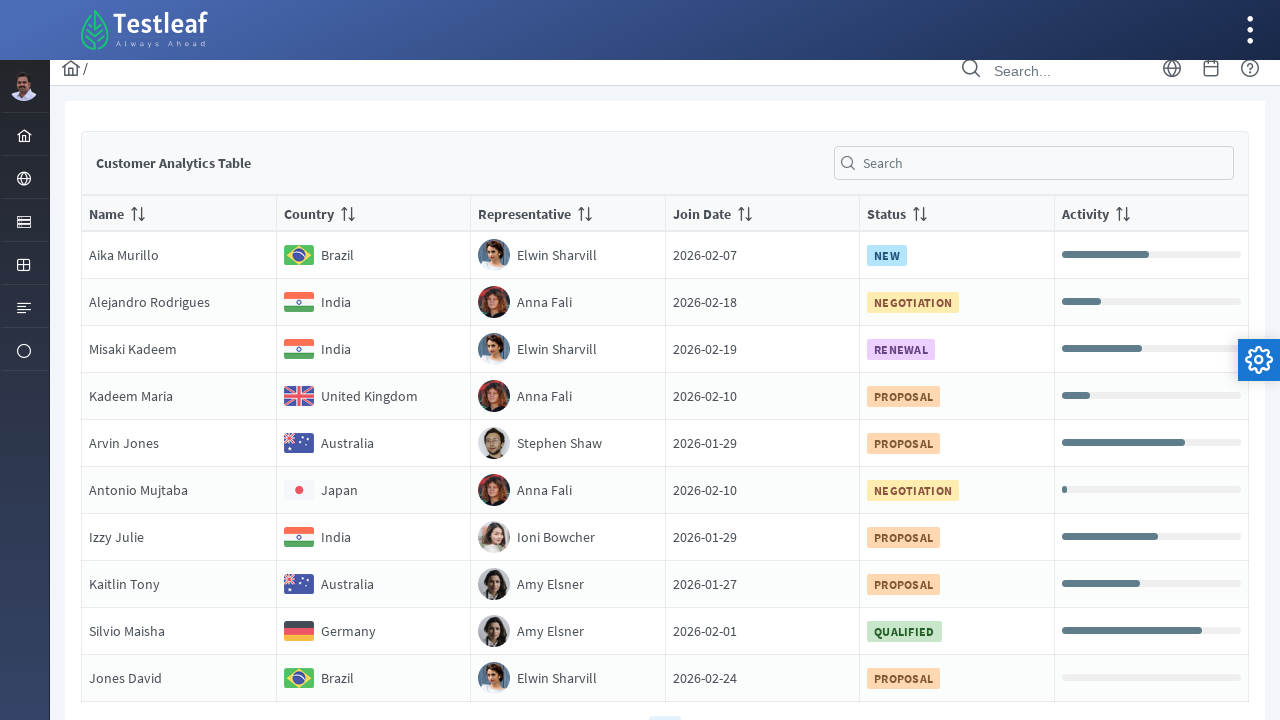

Extracted country text from page 3, row 8: 'Australia'
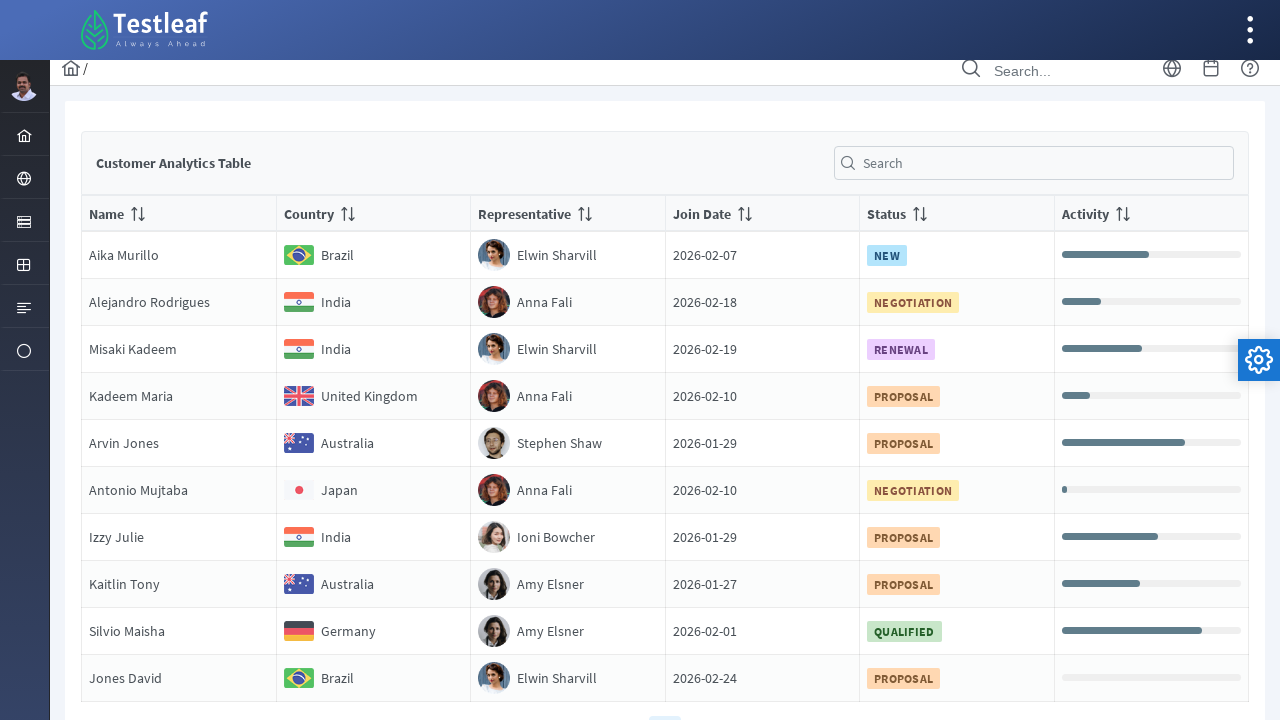

Extracted country text from page 3, row 9: 'Germany'
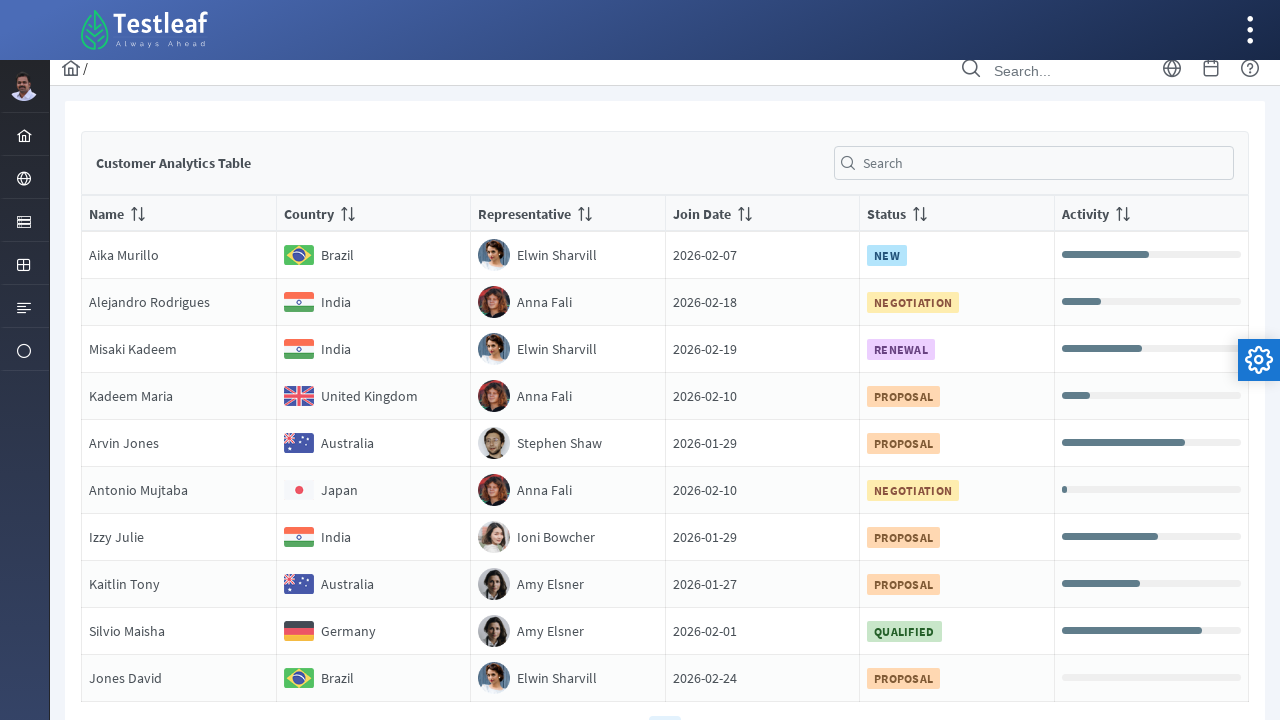

Extracted country text from page 3, row 10: 'Brazil'
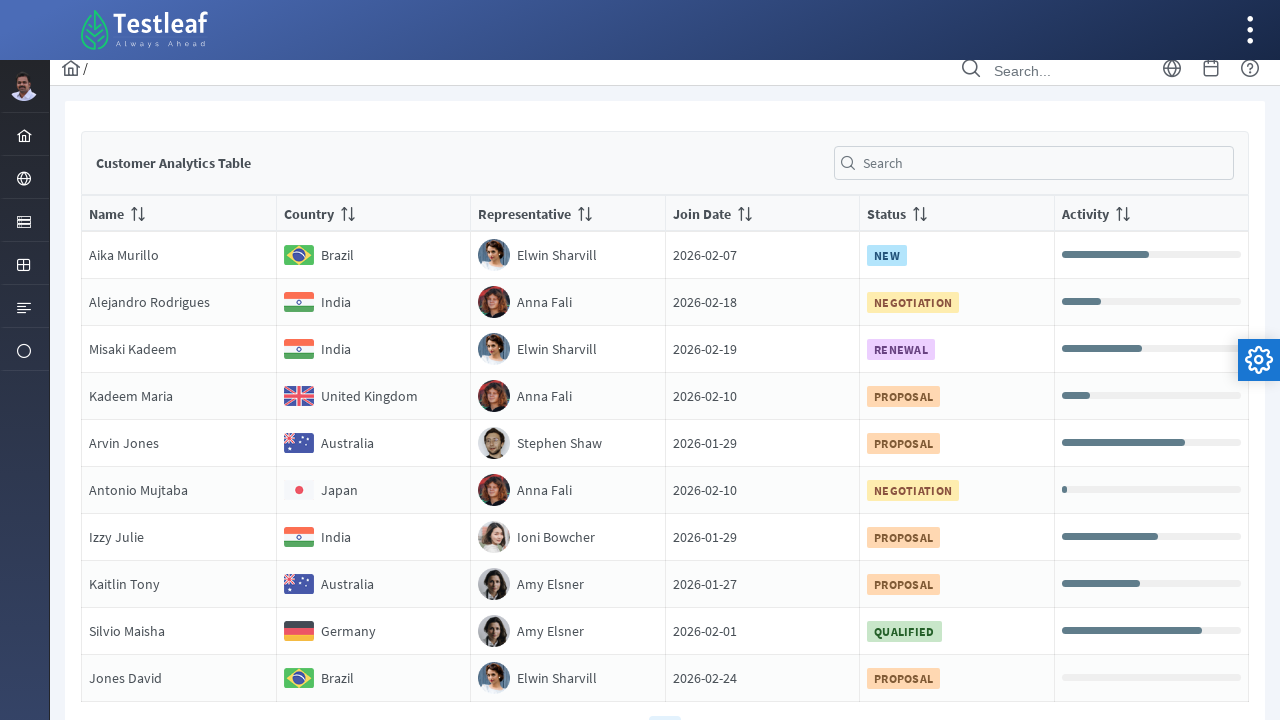

Clicked pagination link for page 4 at (700, 704) on //*[@class='ui-paginator-pages']//a[4]
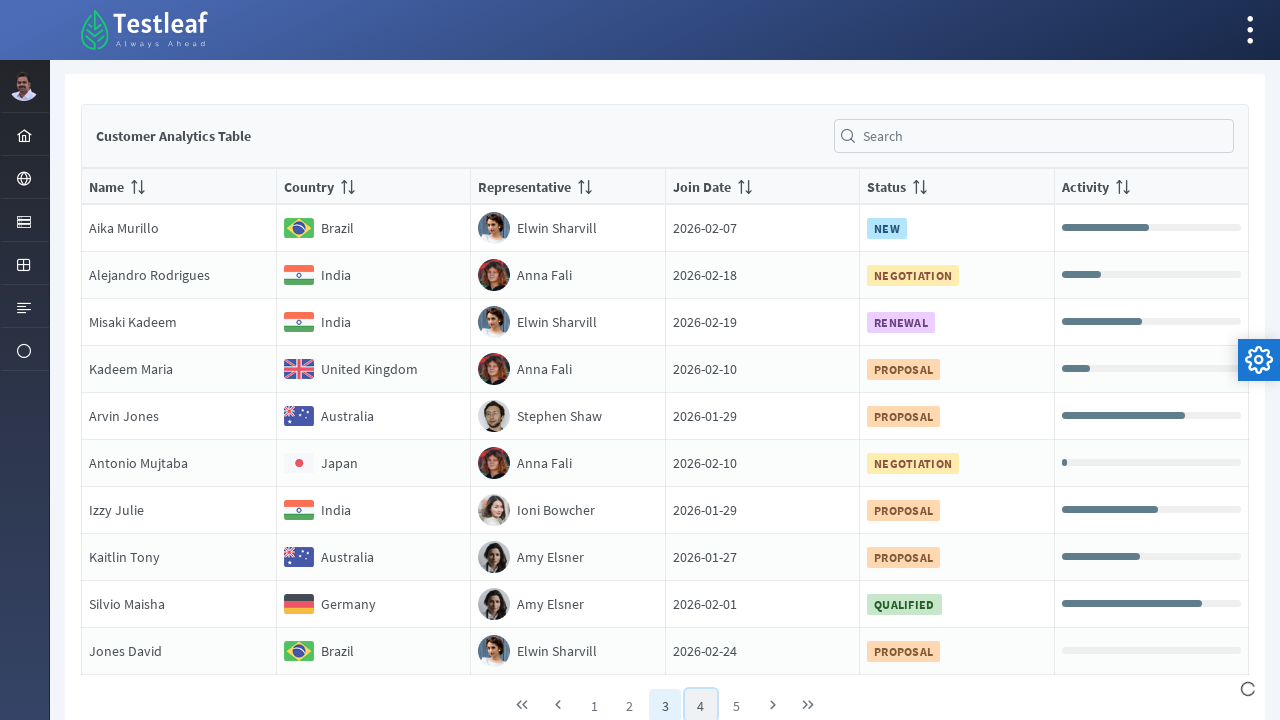

Waited for table data to load on page 4
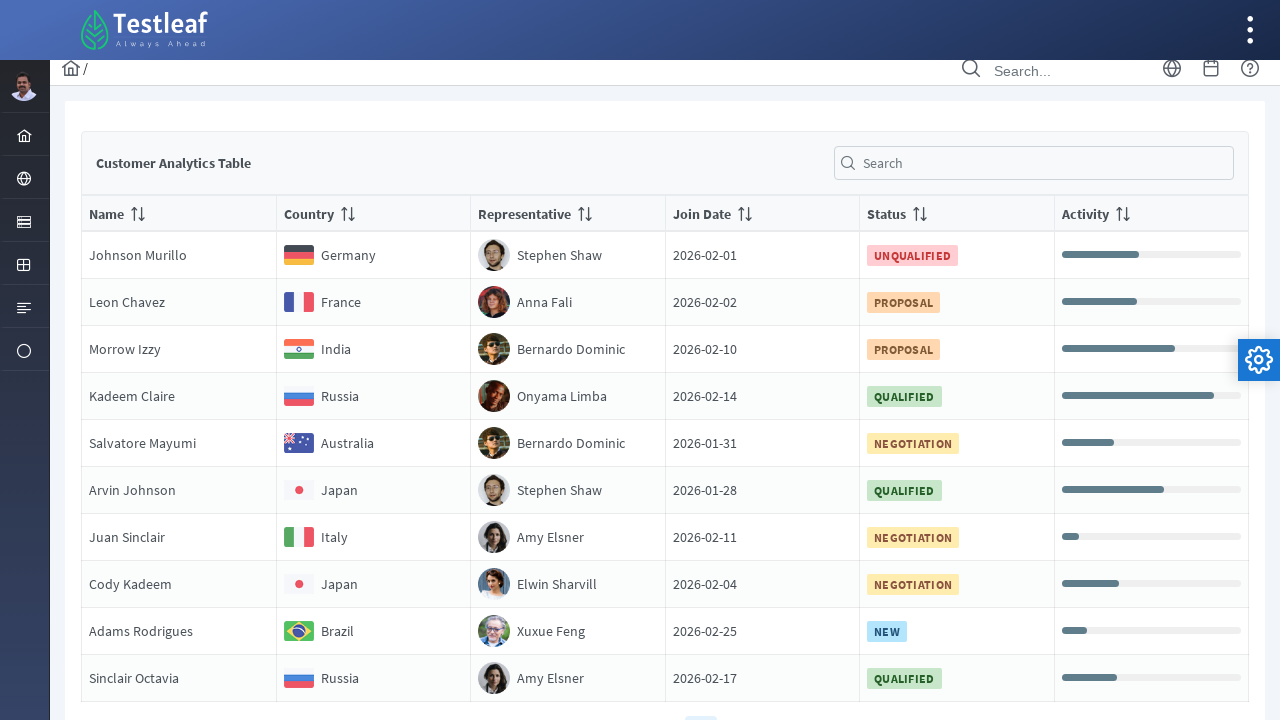

Retrieved 10 rows from current page table
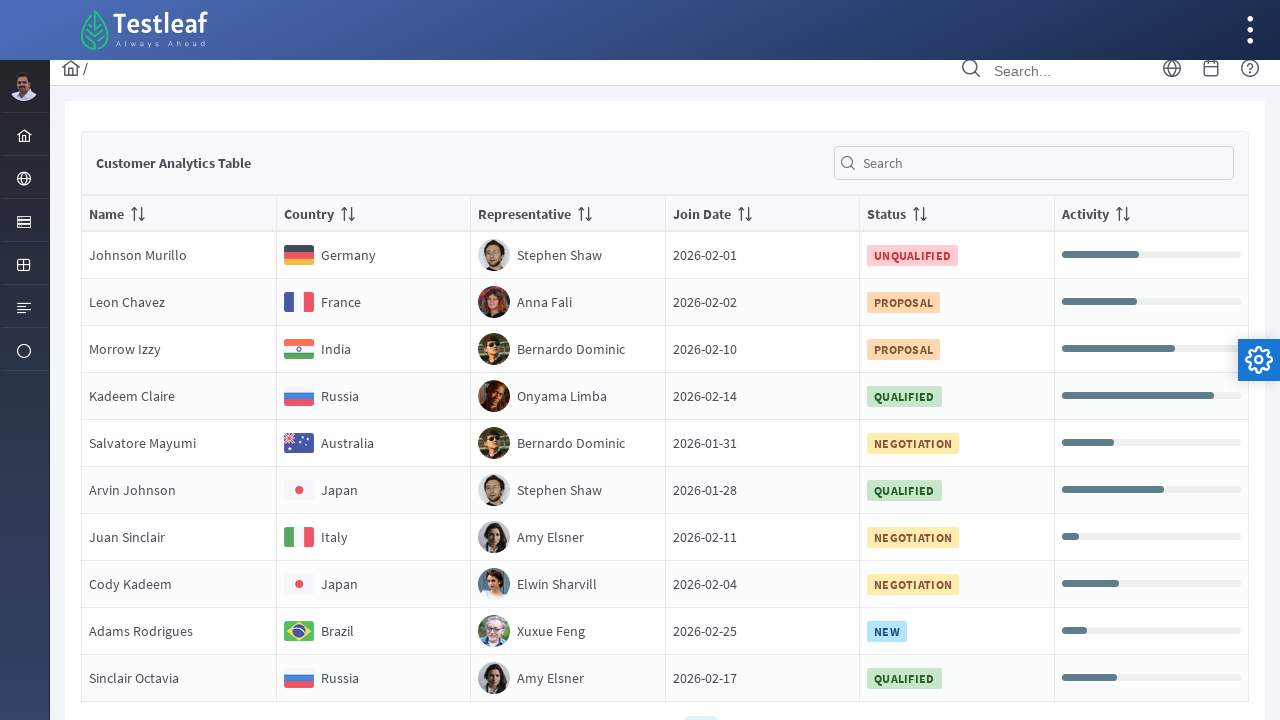

Extracted country text from page 4, row 1: 'Germany'
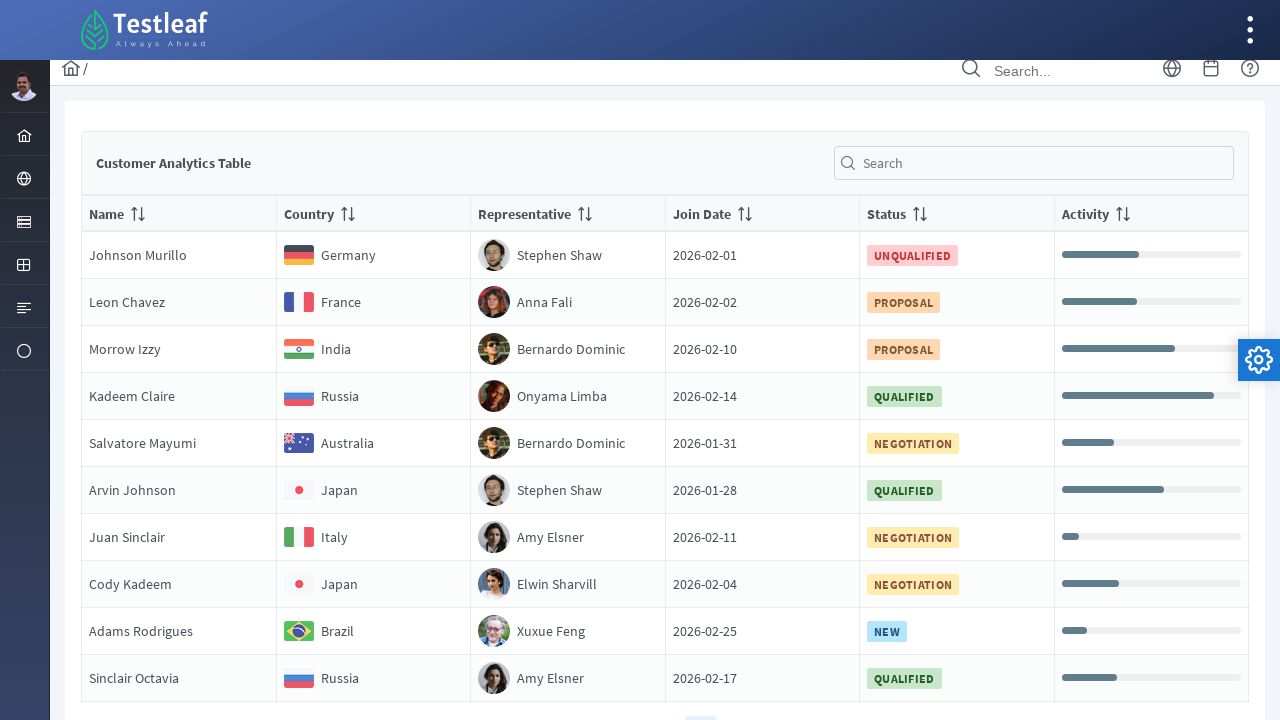

Extracted country text from page 4, row 2: 'France'
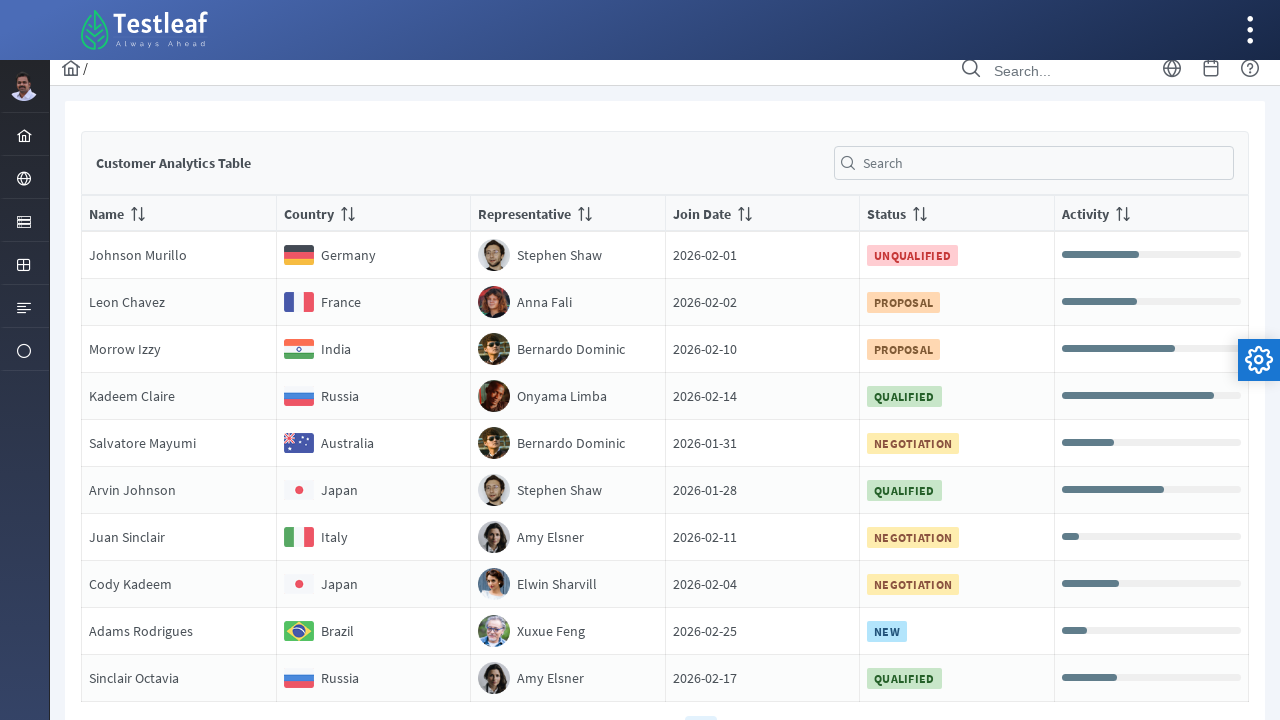

Extracted country text from page 4, row 3: 'India'
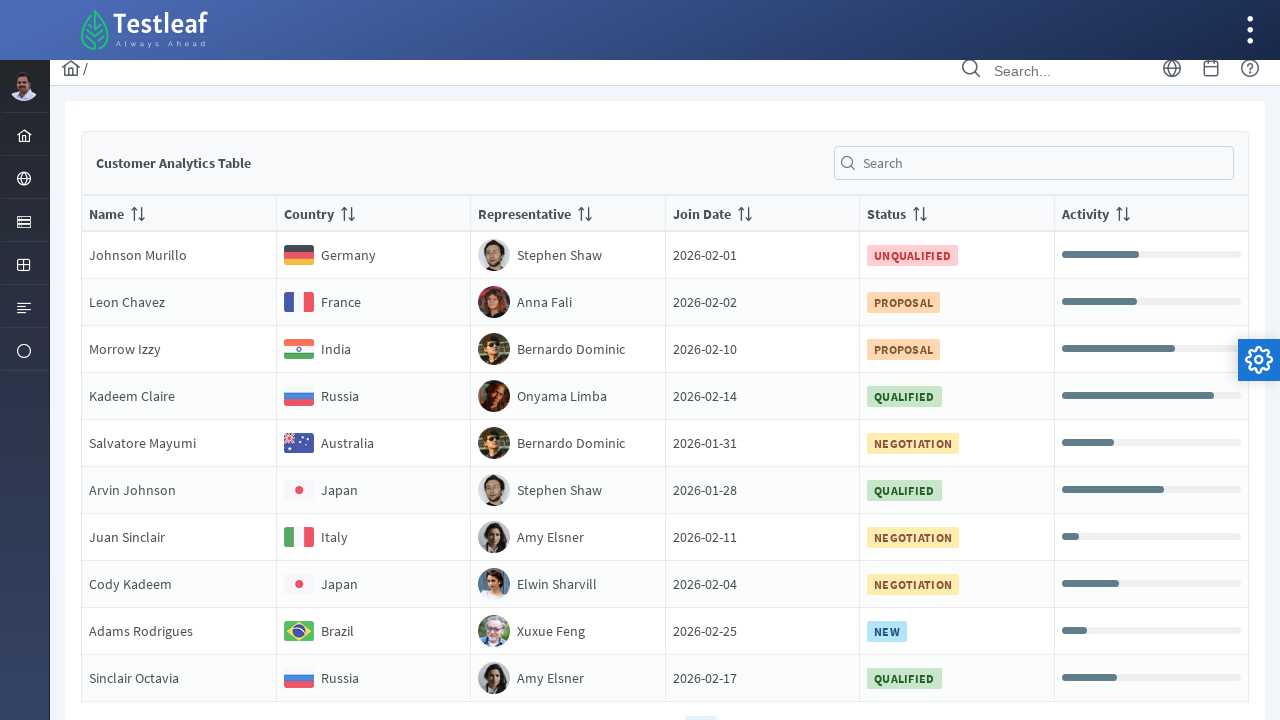

Extracted country text from page 4, row 4: 'Russia'
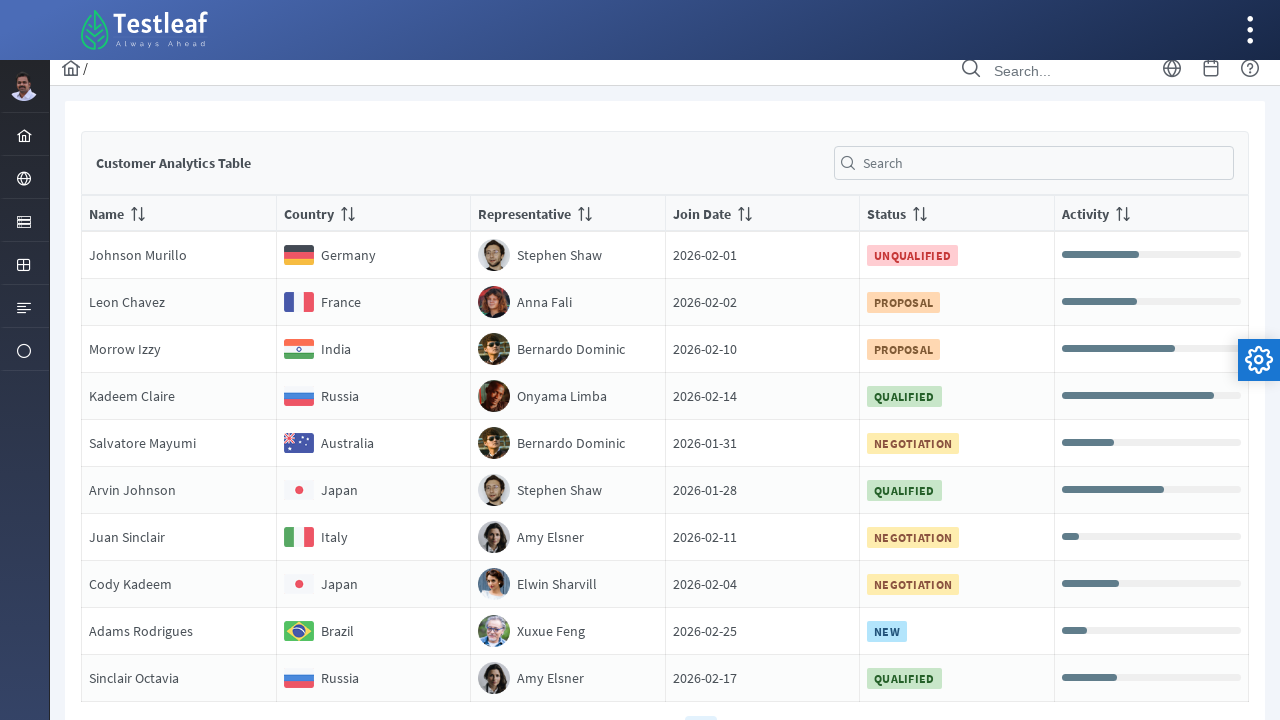

Extracted country text from page 4, row 5: 'Australia'
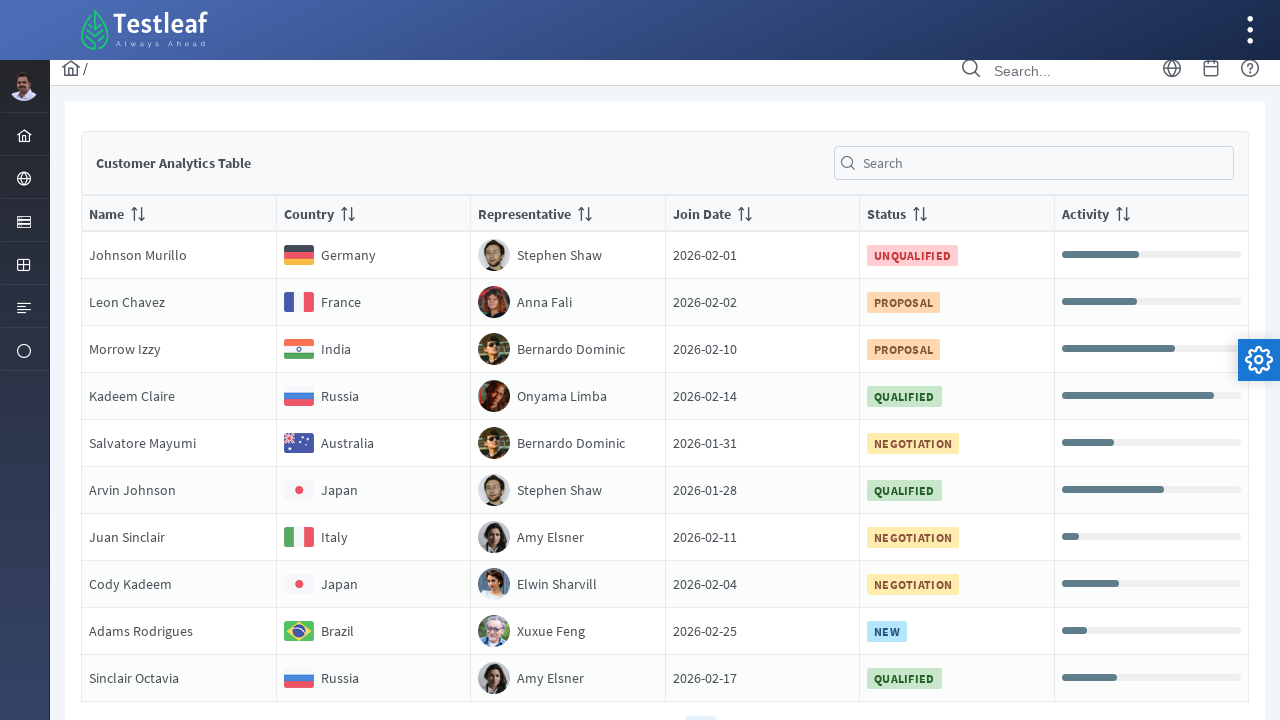

Extracted country text from page 4, row 6: 'Japan'
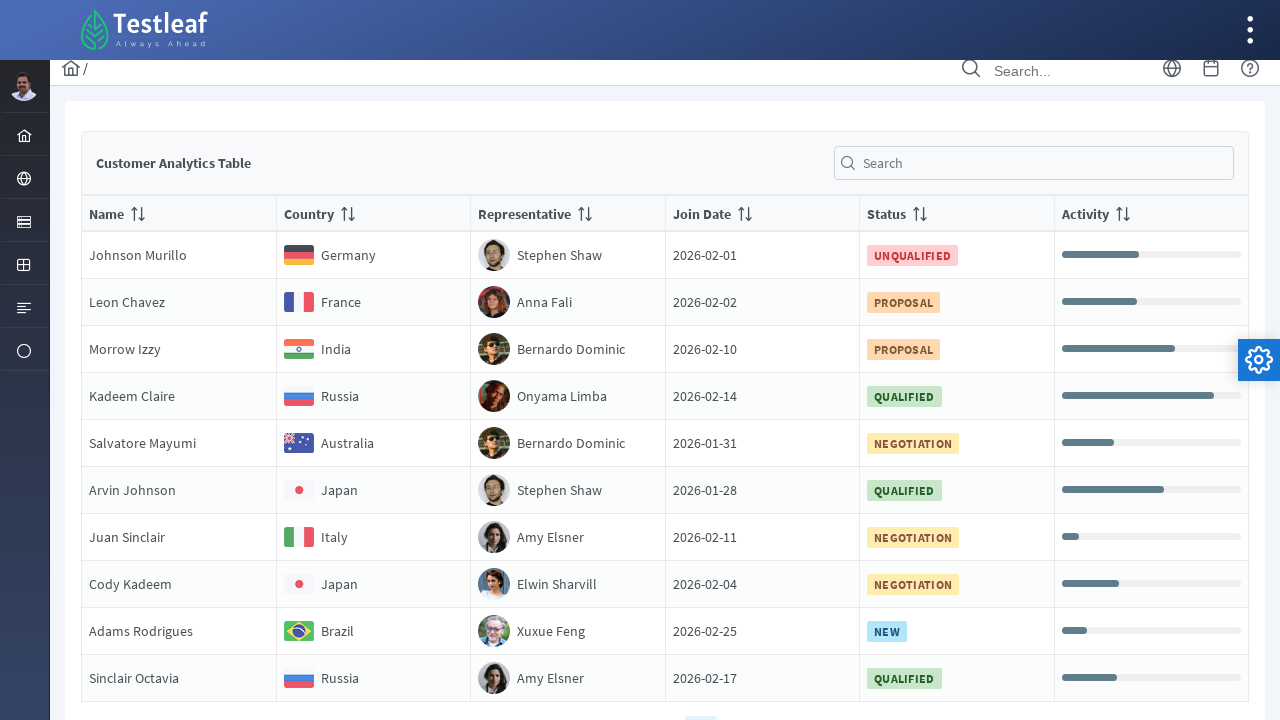

Extracted country text from page 4, row 7: 'Italy'
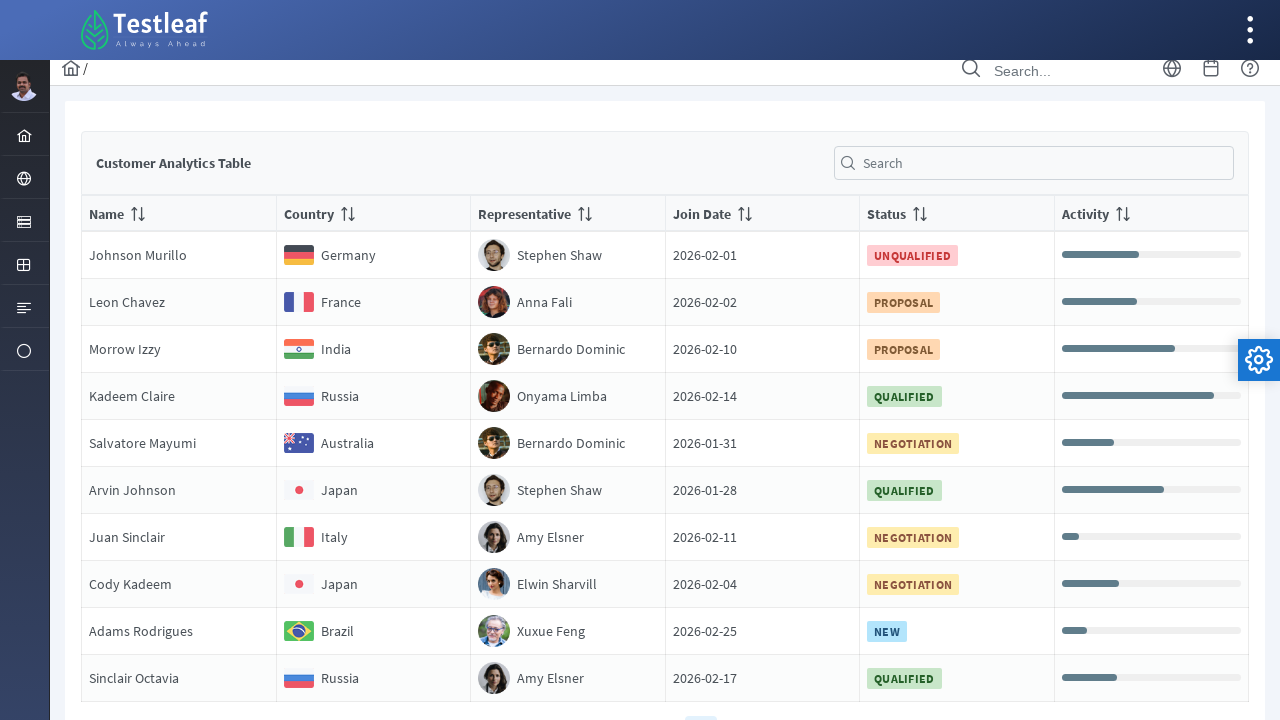

Extracted country text from page 4, row 8: 'Japan'
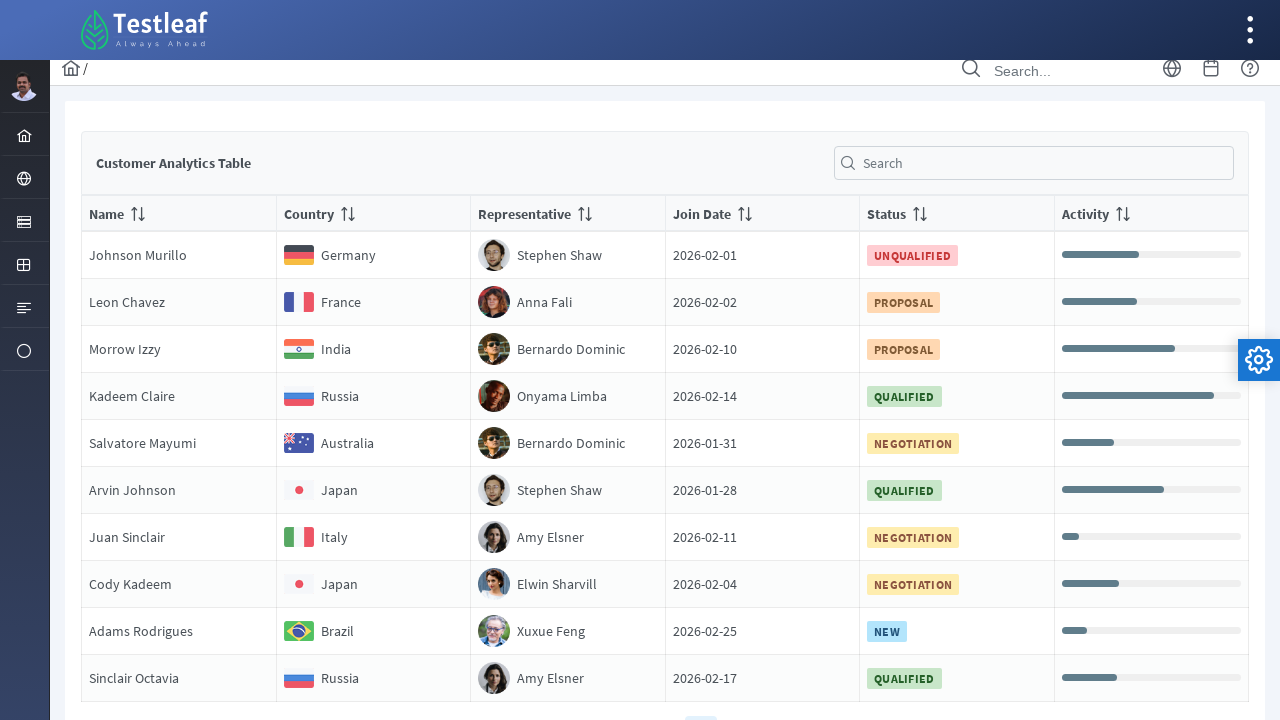

Extracted country text from page 4, row 9: 'Brazil'
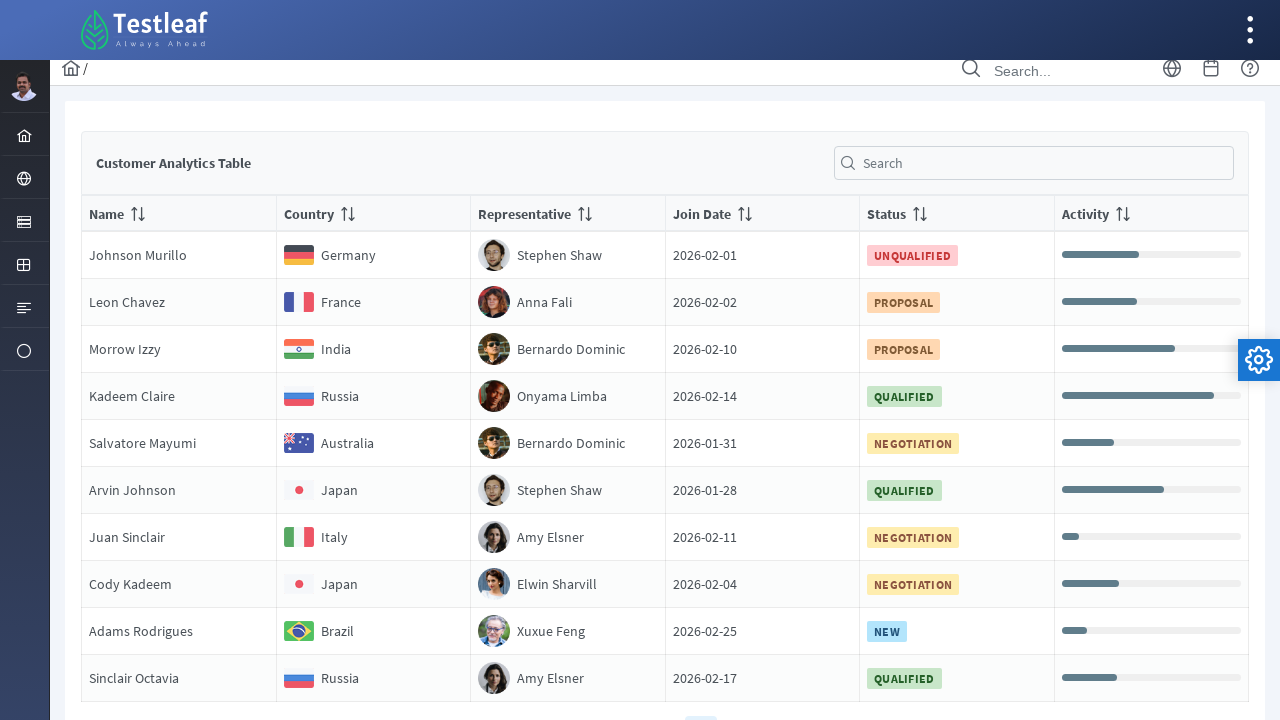

Extracted country text from page 4, row 10: 'Russia'
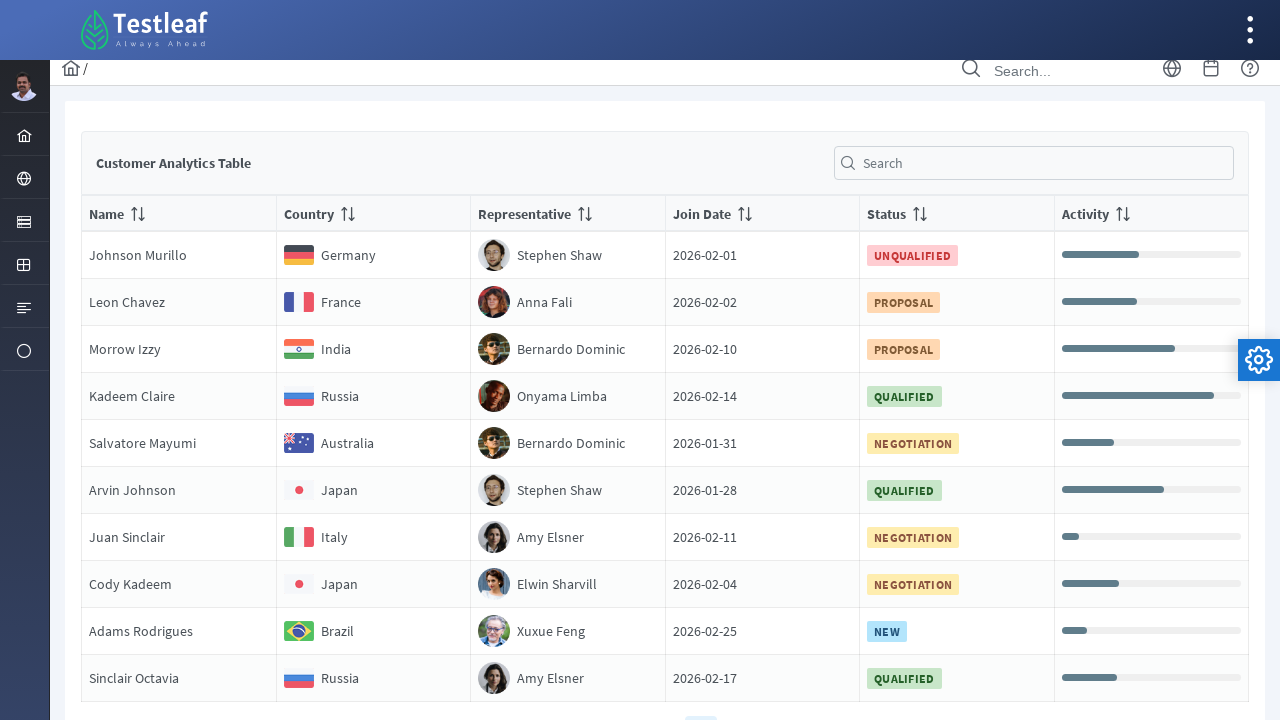

Clicked pagination link for page 5 at (736, 704) on //*[@class='ui-paginator-pages']//a[5]
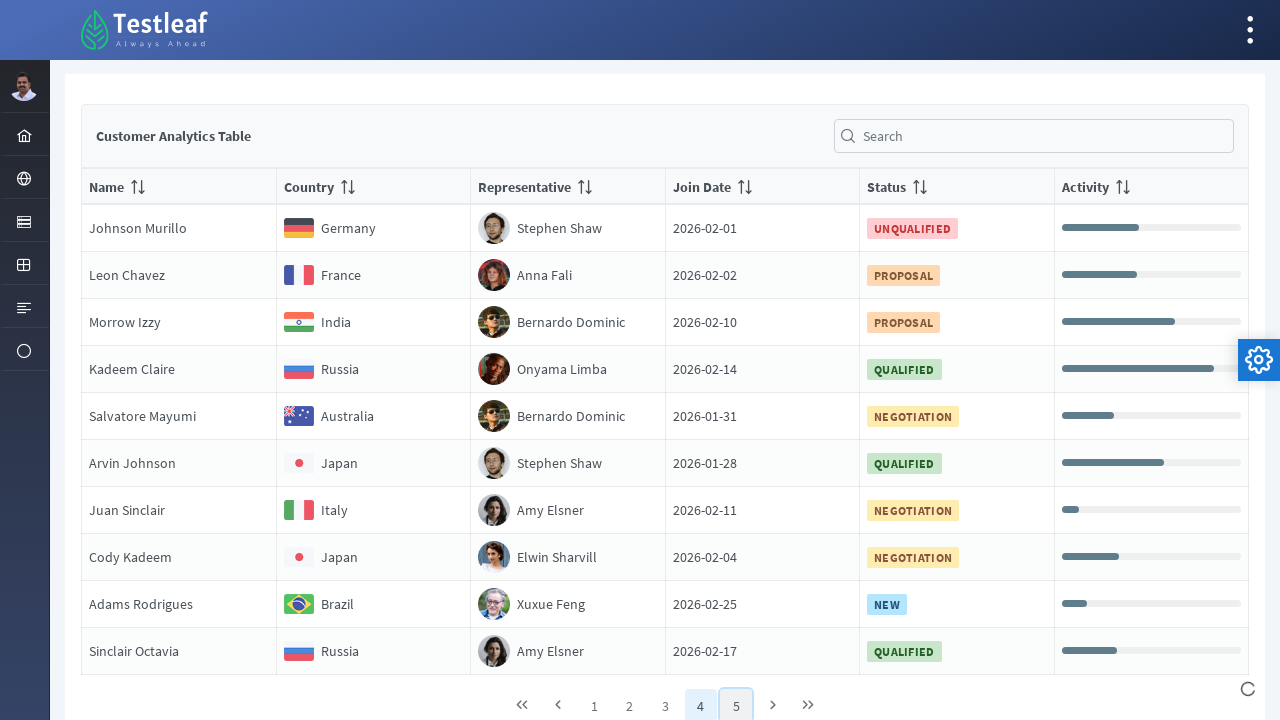

Waited for table data to load on page 5
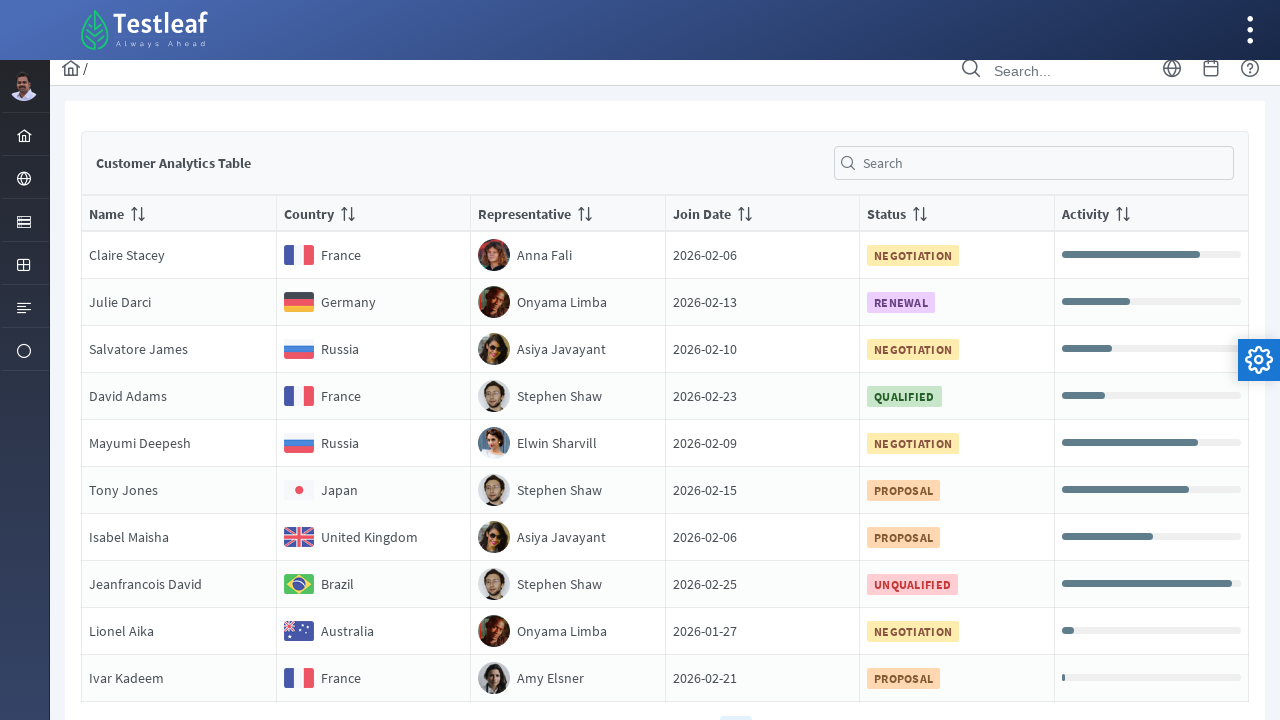

Retrieved 10 rows from current page table
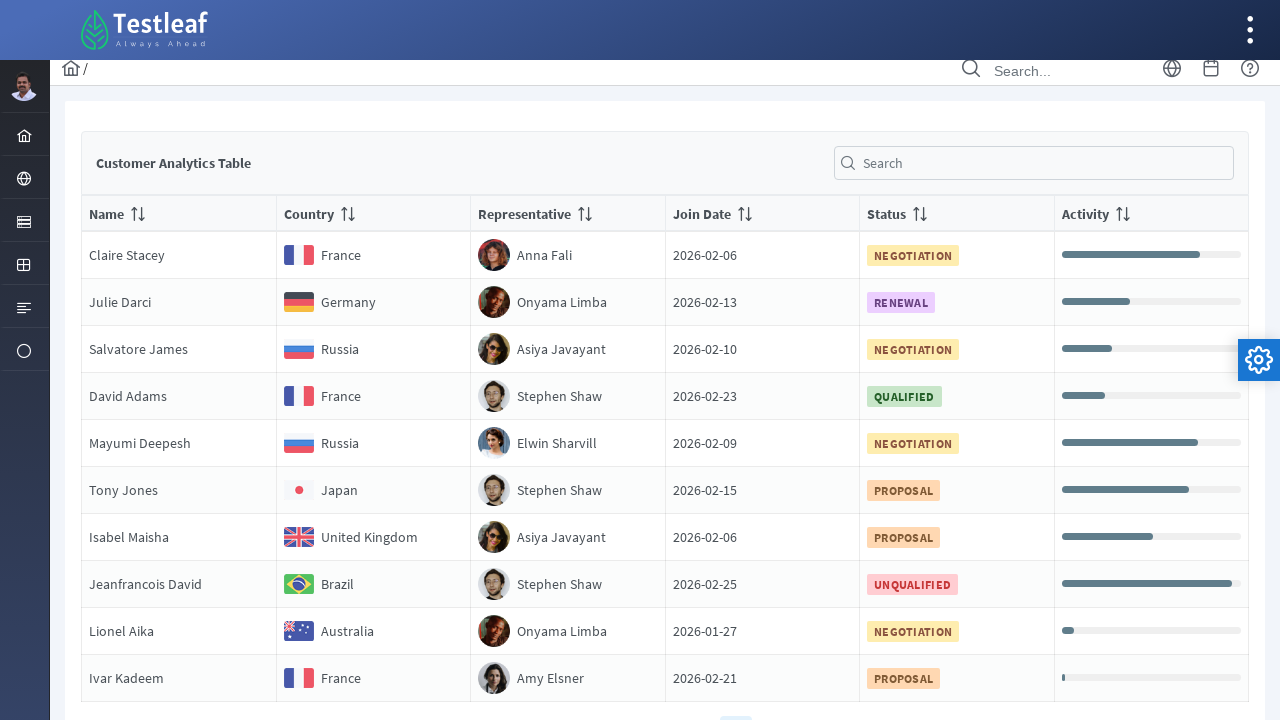

Extracted country text from page 5, row 1: 'France'
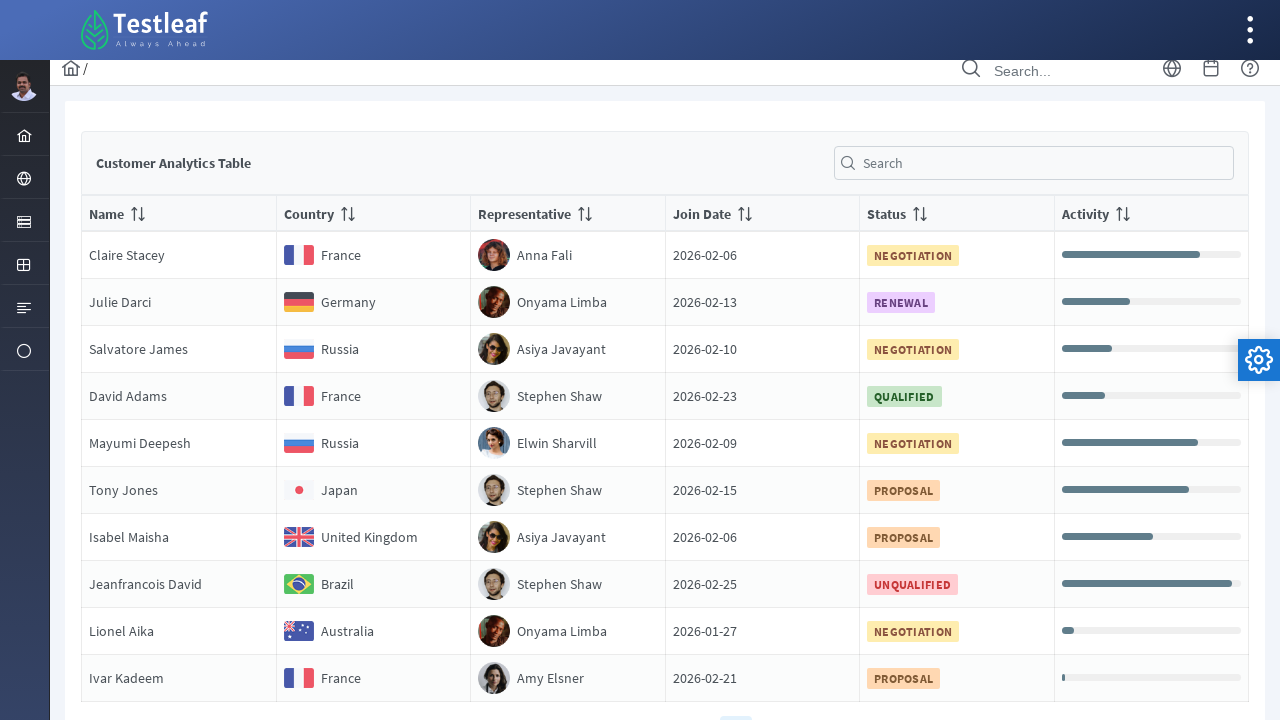

Extracted country text from page 5, row 2: 'Germany'
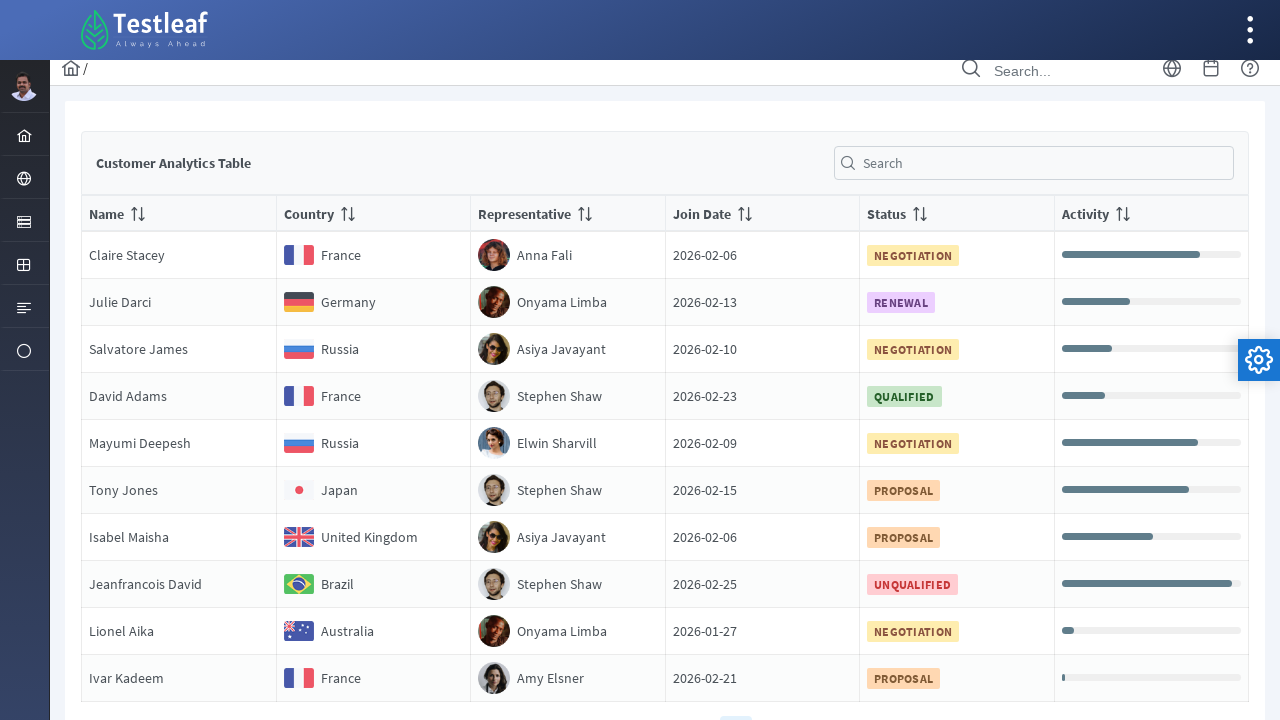

Extracted country text from page 5, row 3: 'Russia'
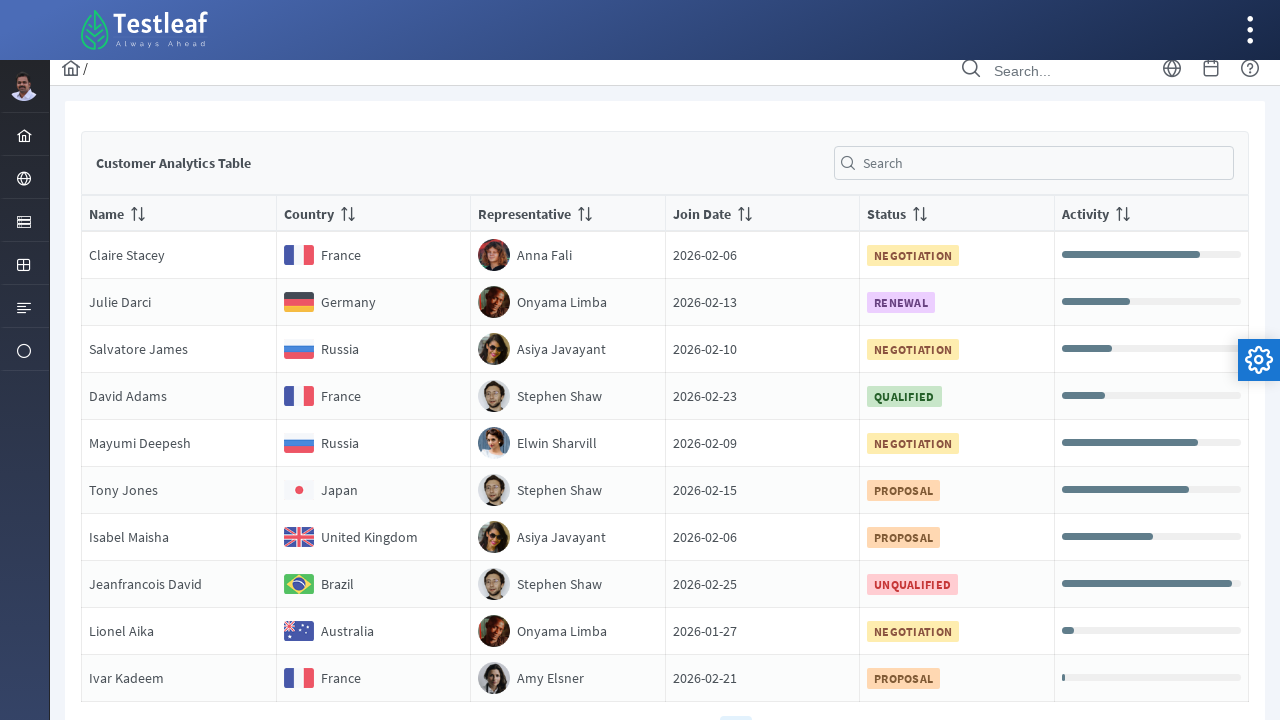

Extracted country text from page 5, row 4: 'France'
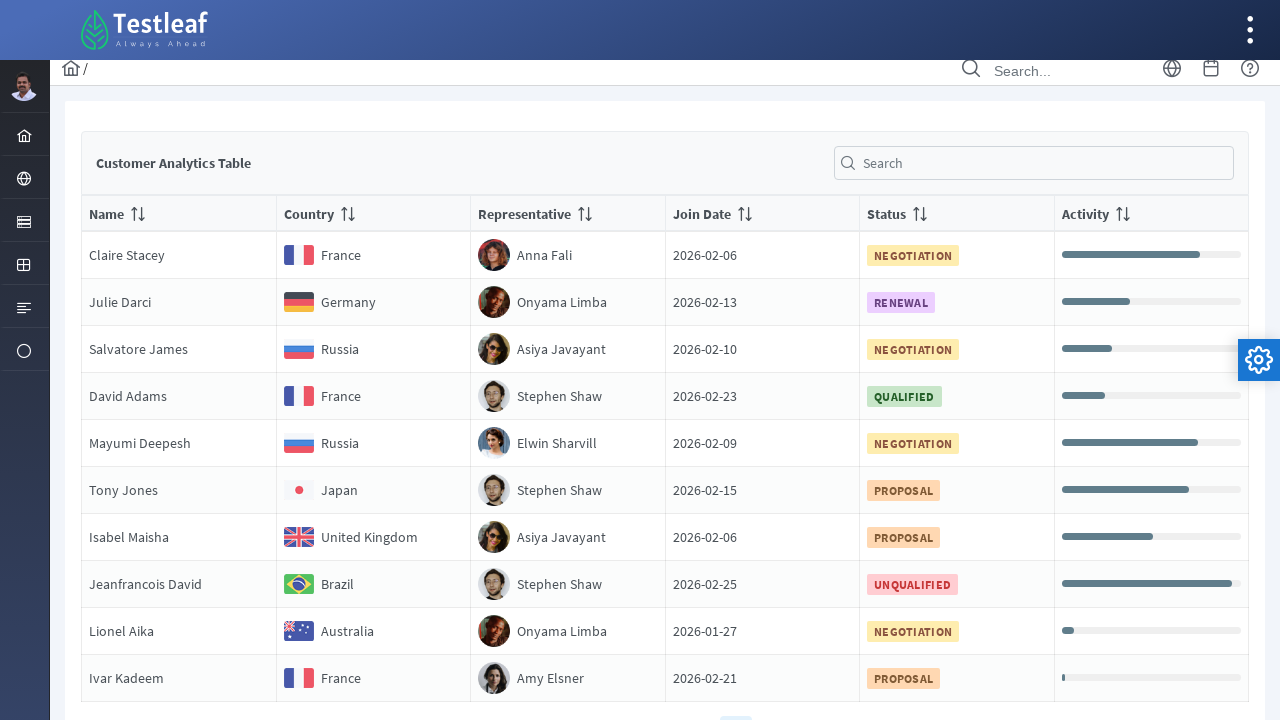

Extracted country text from page 5, row 5: 'Russia'
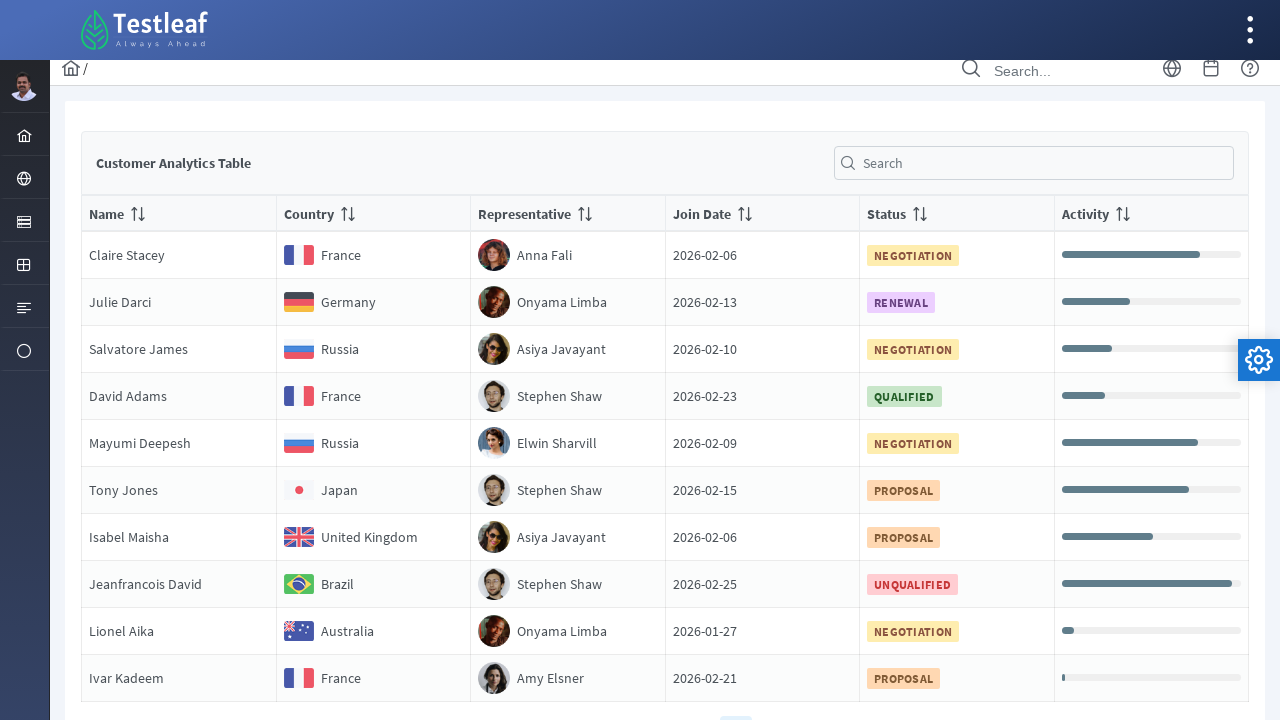

Extracted country text from page 5, row 6: 'Japan'
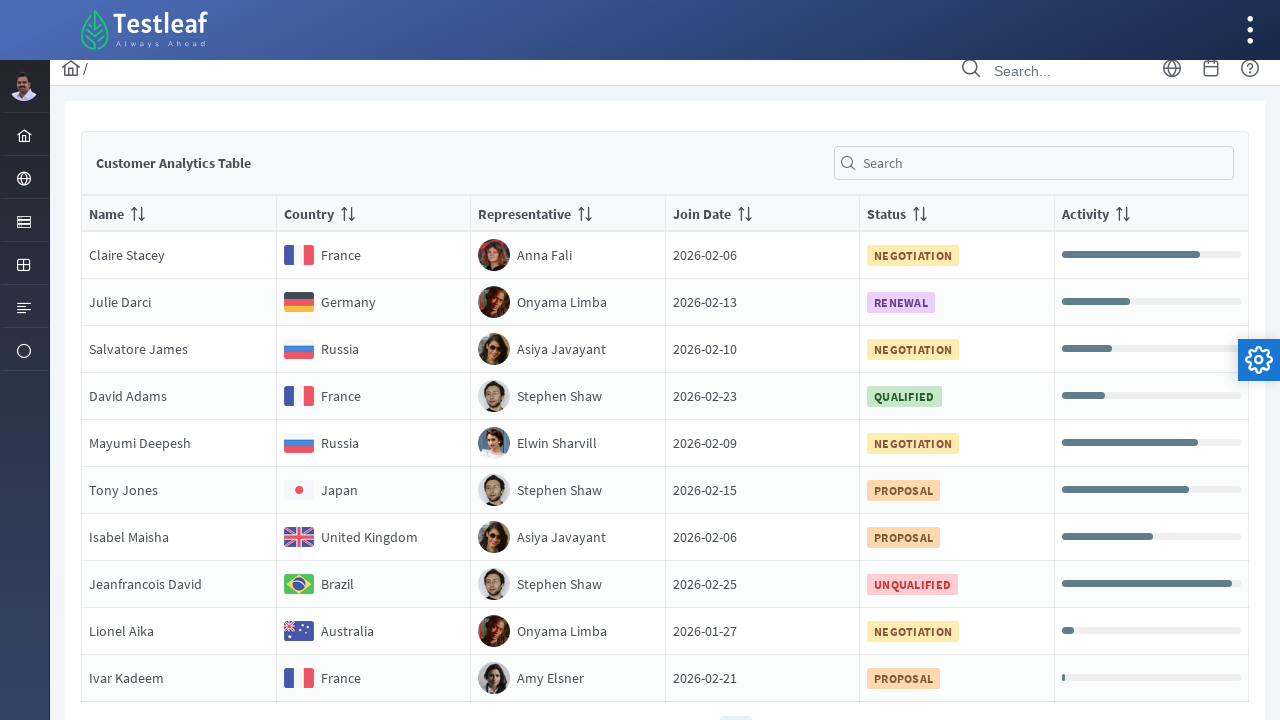

Extracted country text from page 5, row 7: 'United Kingdom'
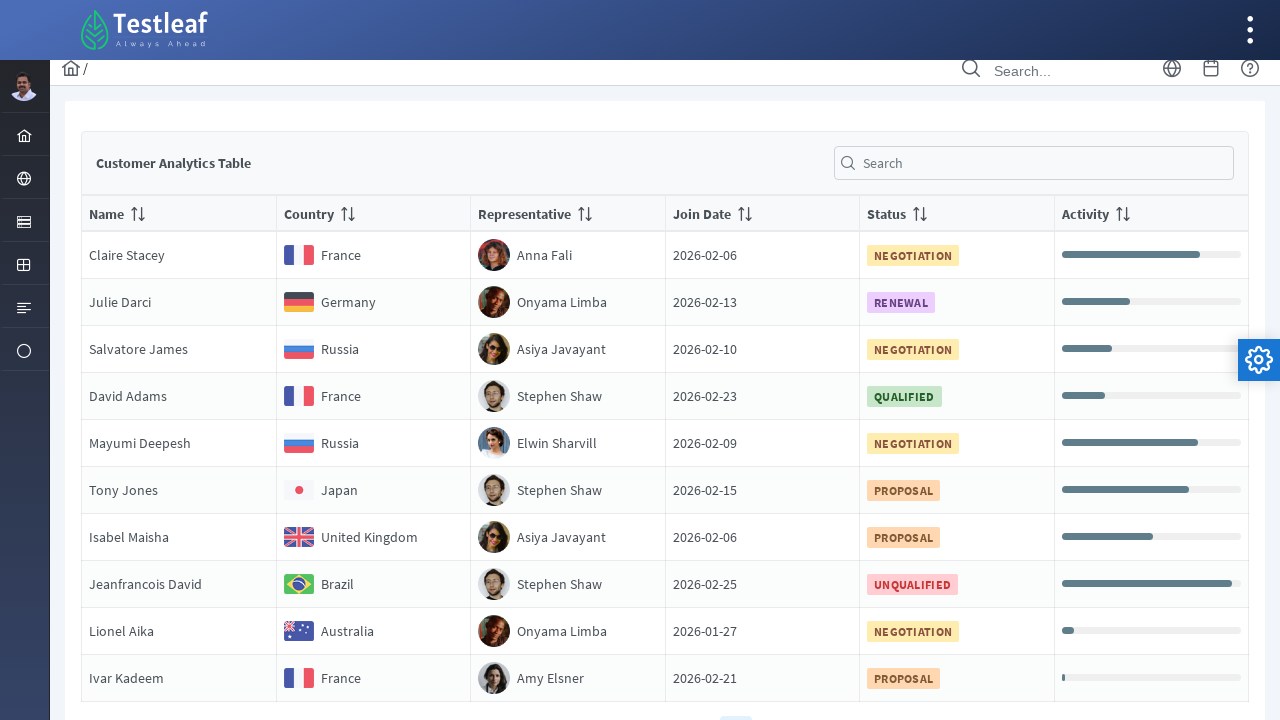

Extracted country text from page 5, row 8: 'Brazil'
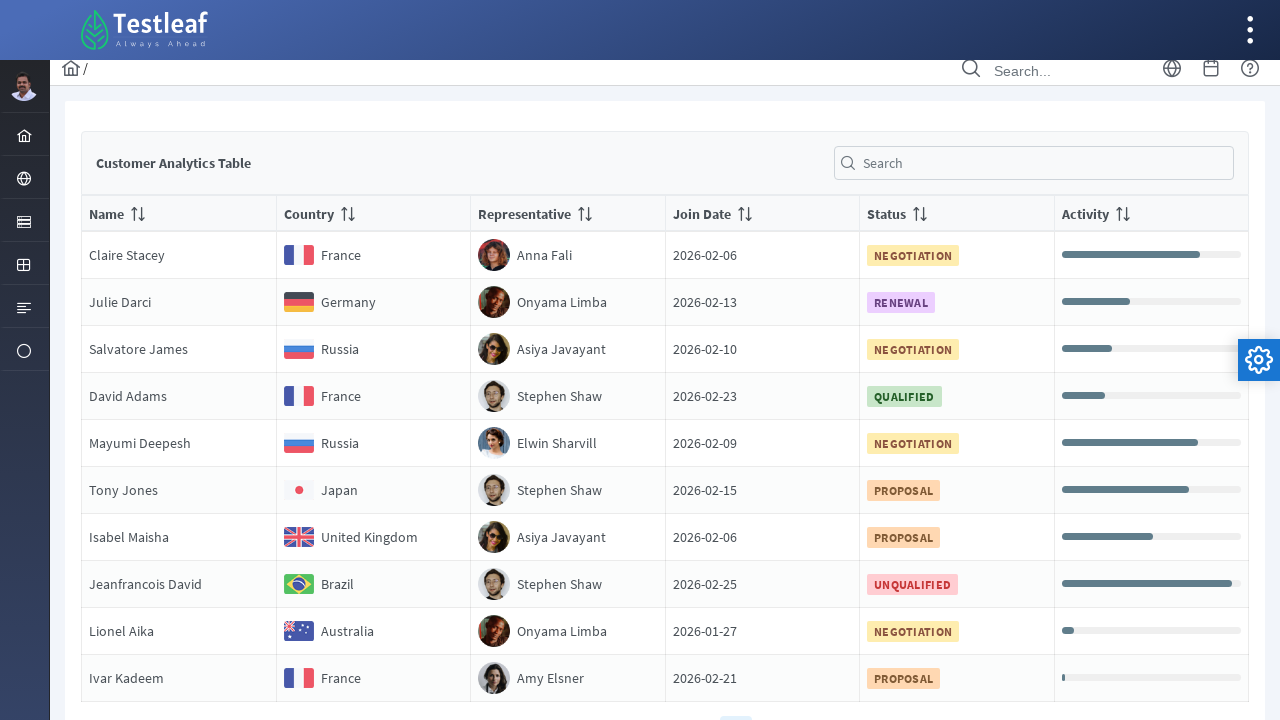

Extracted country text from page 5, row 9: 'Australia'
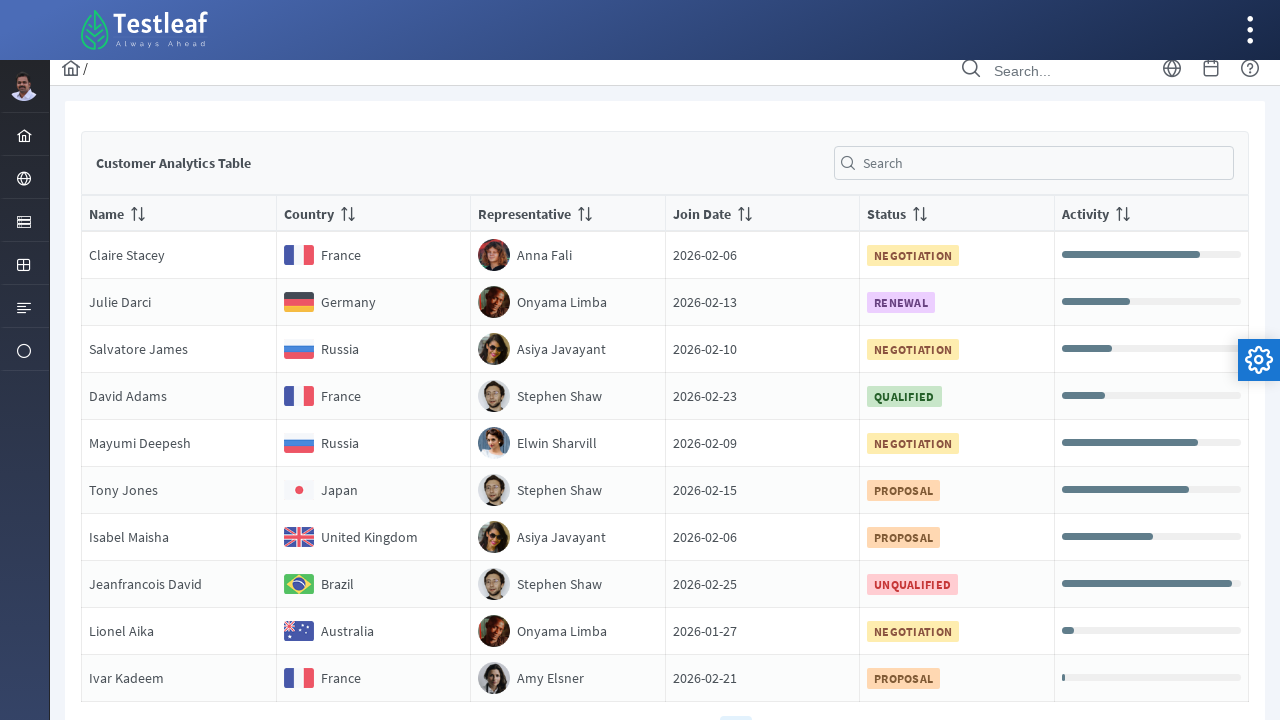

Extracted country text from page 5, row 10: 'France'
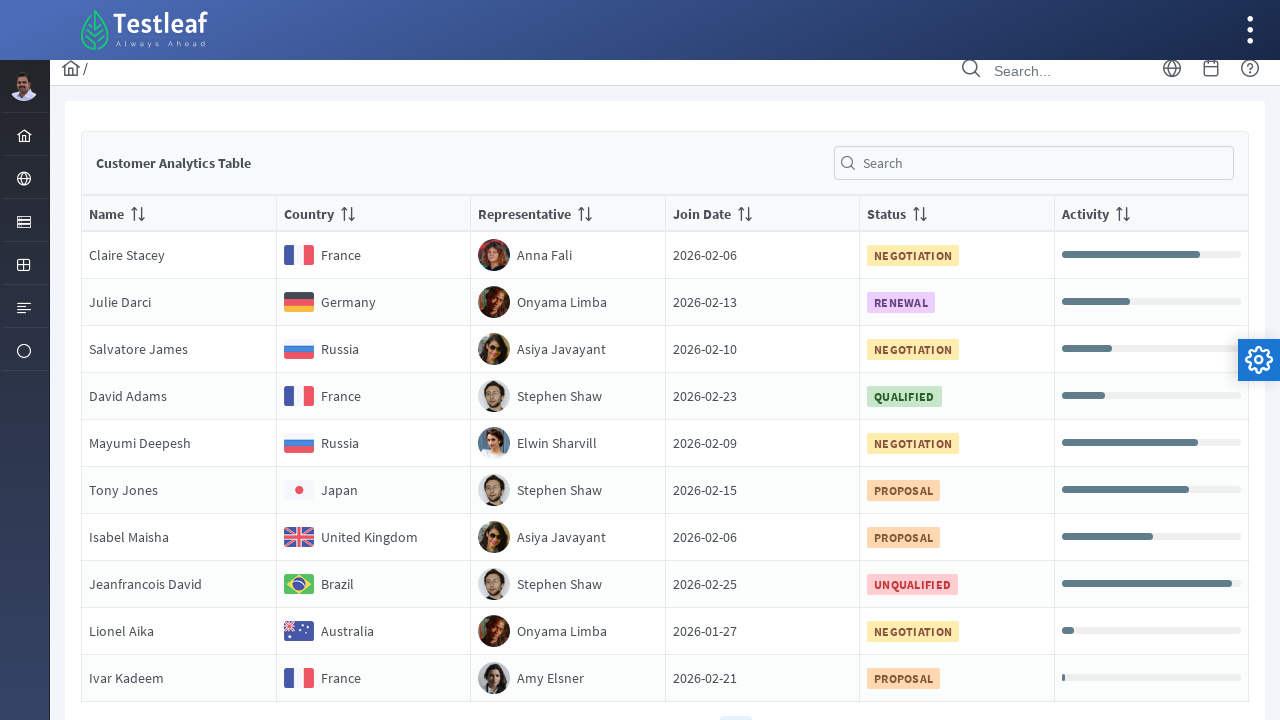

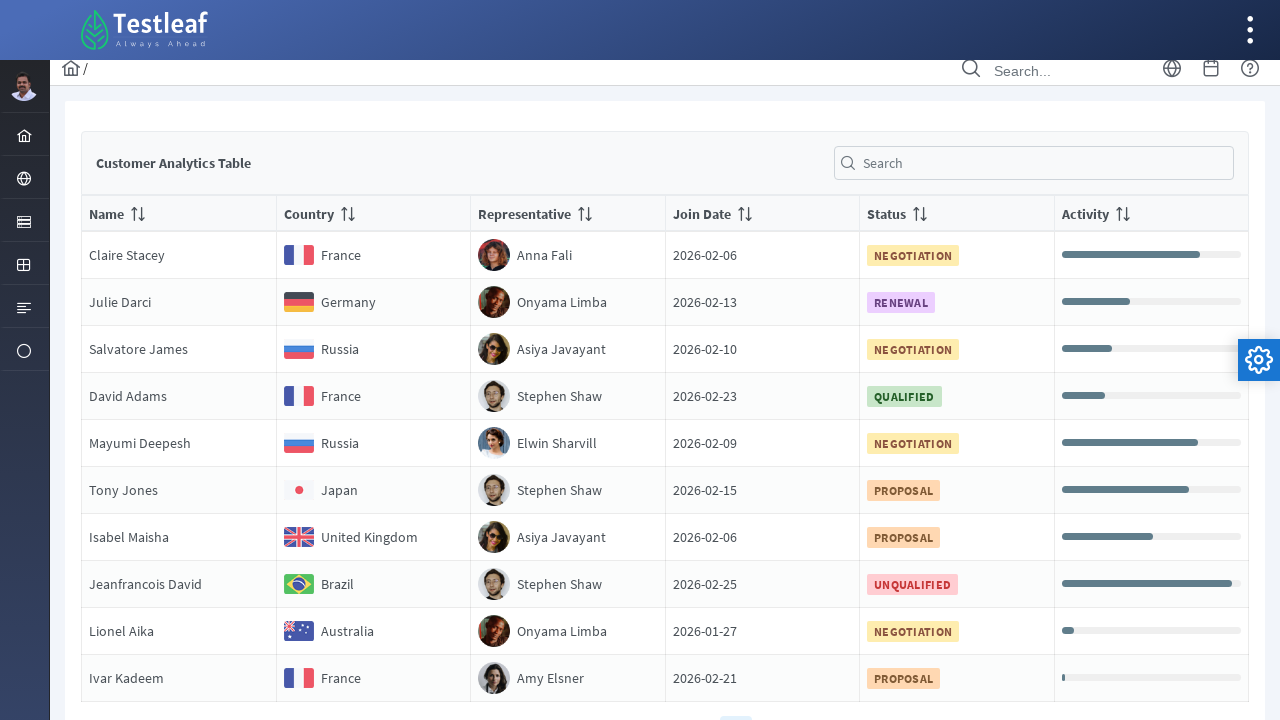